Tests dropdown selection functionality by selecting Arizona from a state dropdown and verifying the selection

Starting URL: https://testcenter.techproeducation.com/index.php?page=dropdown

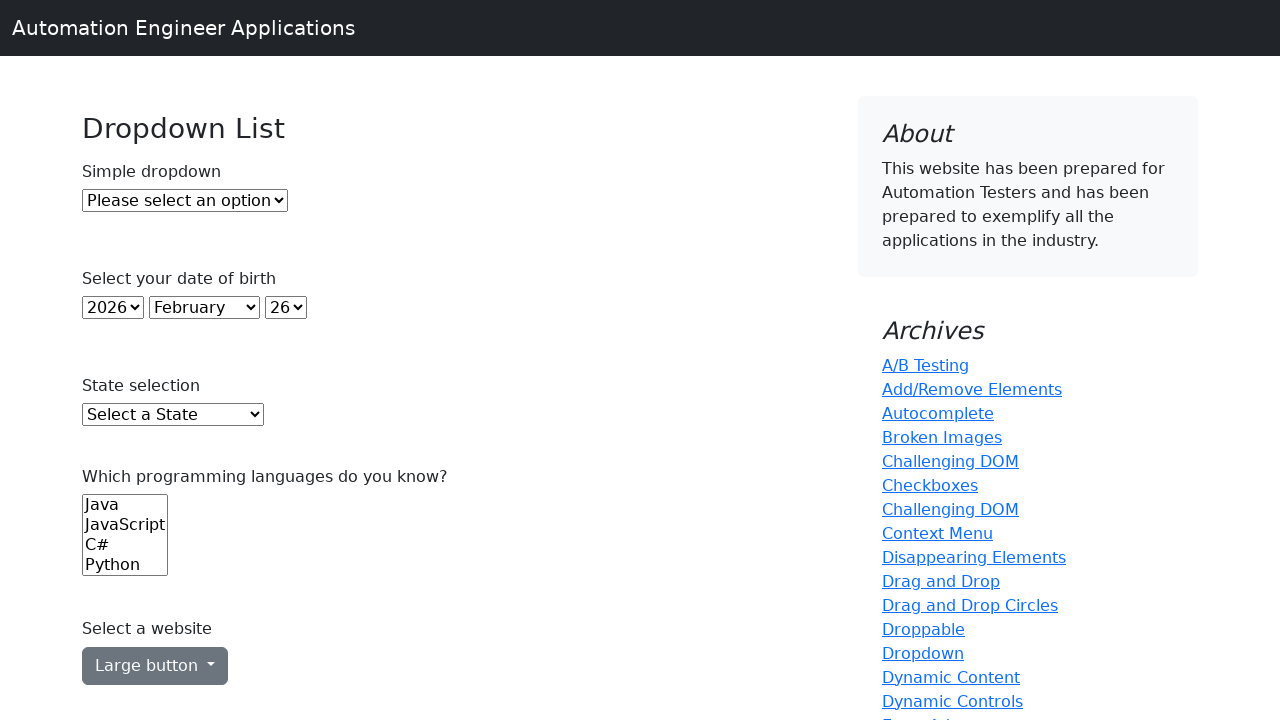

Selected Arizona (AZ) from the state dropdown on select#state
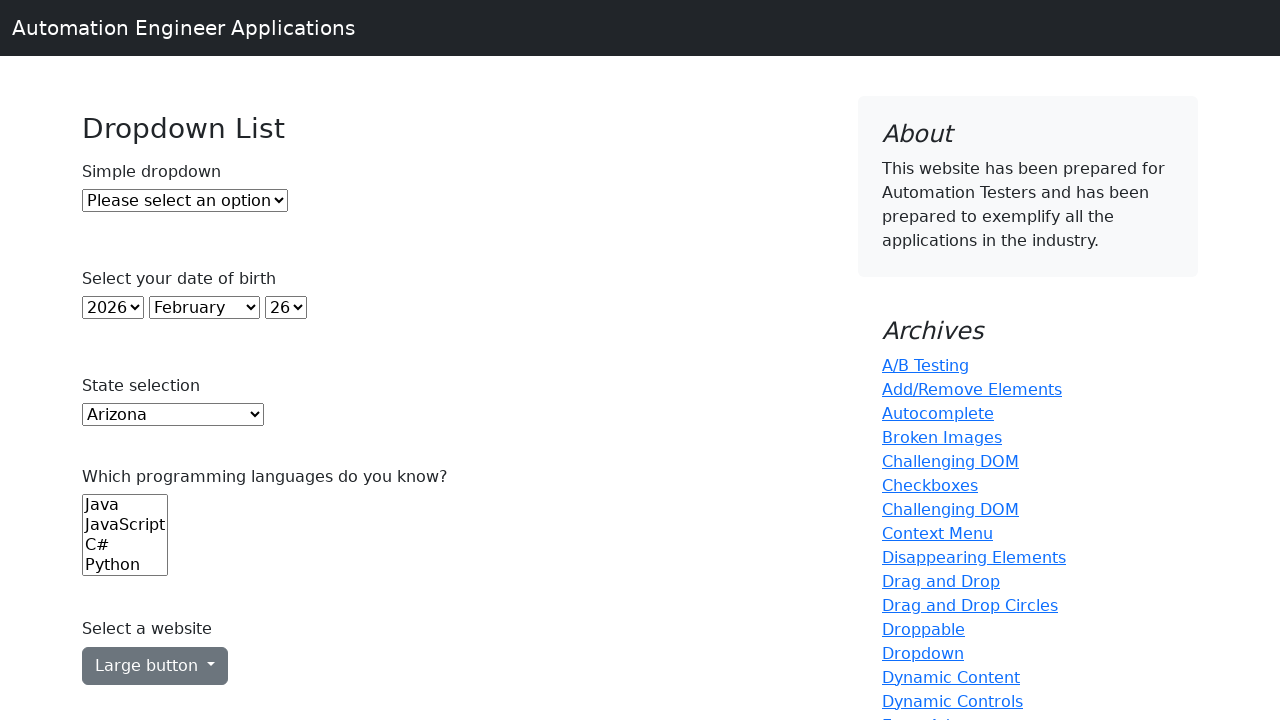

Retrieved the selected value from the state dropdown
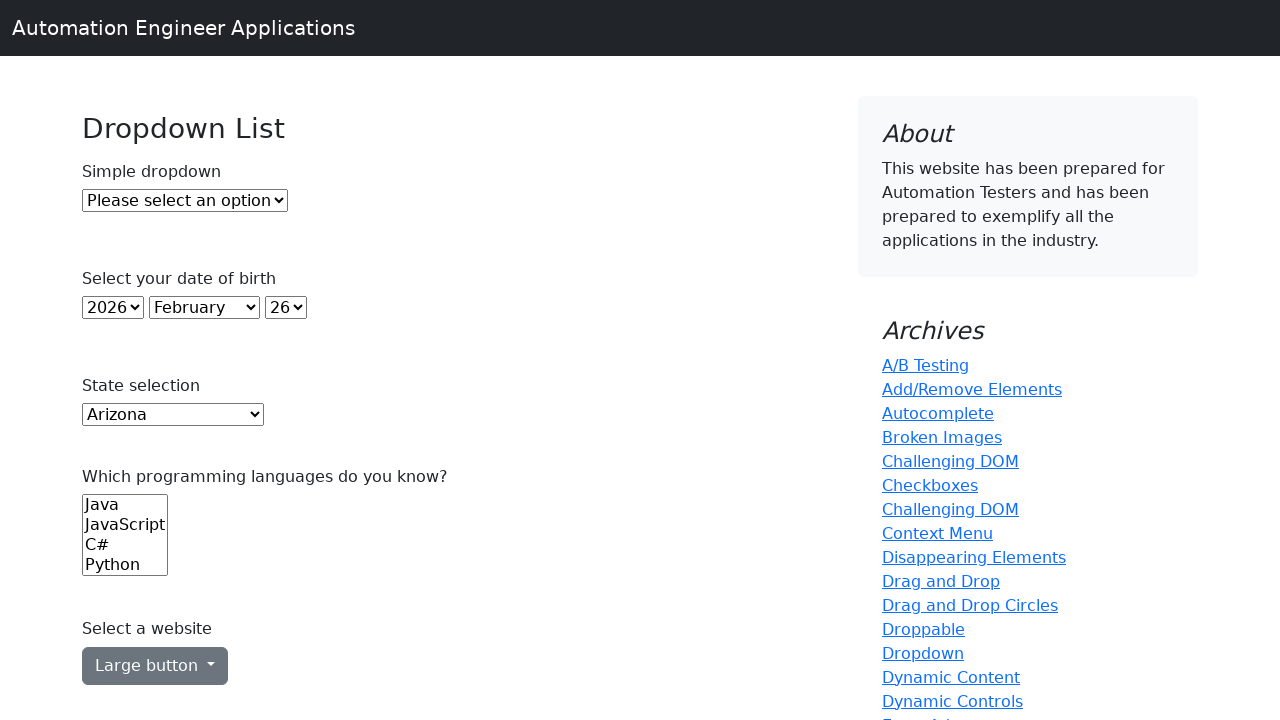

Verified that Arizona (AZ) is selected in the dropdown
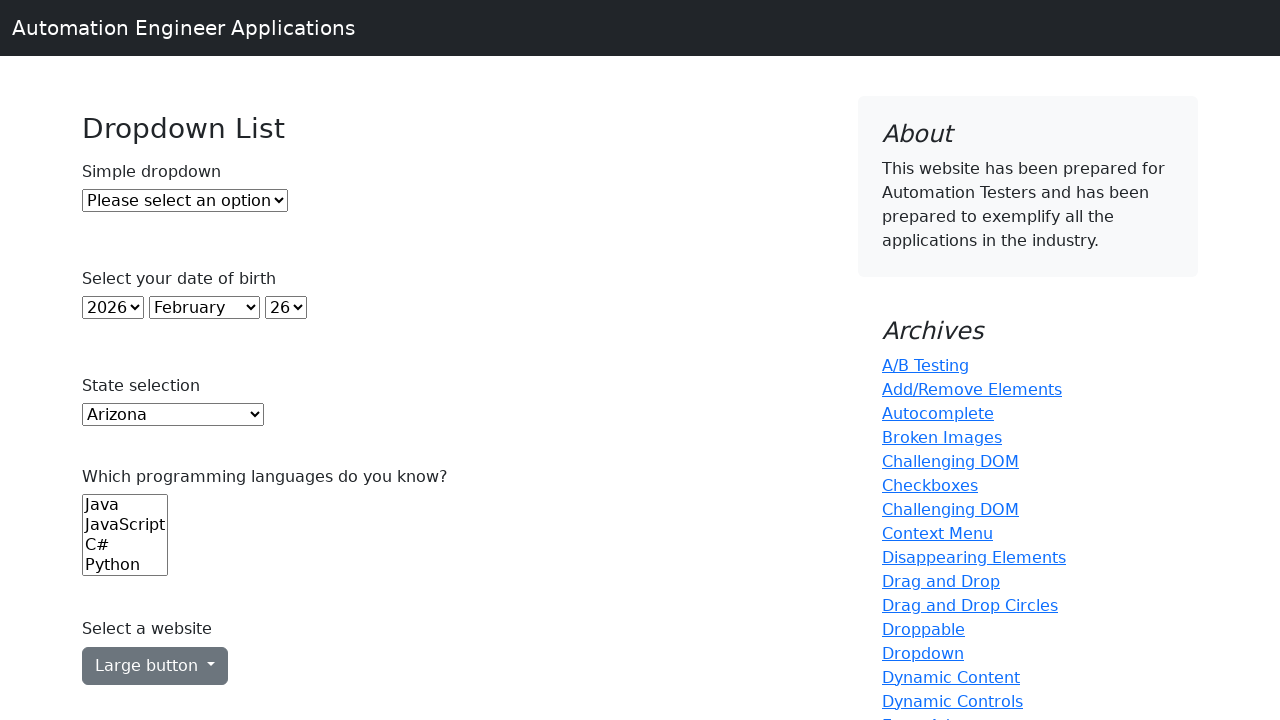

Retrieved all options from the state dropdown
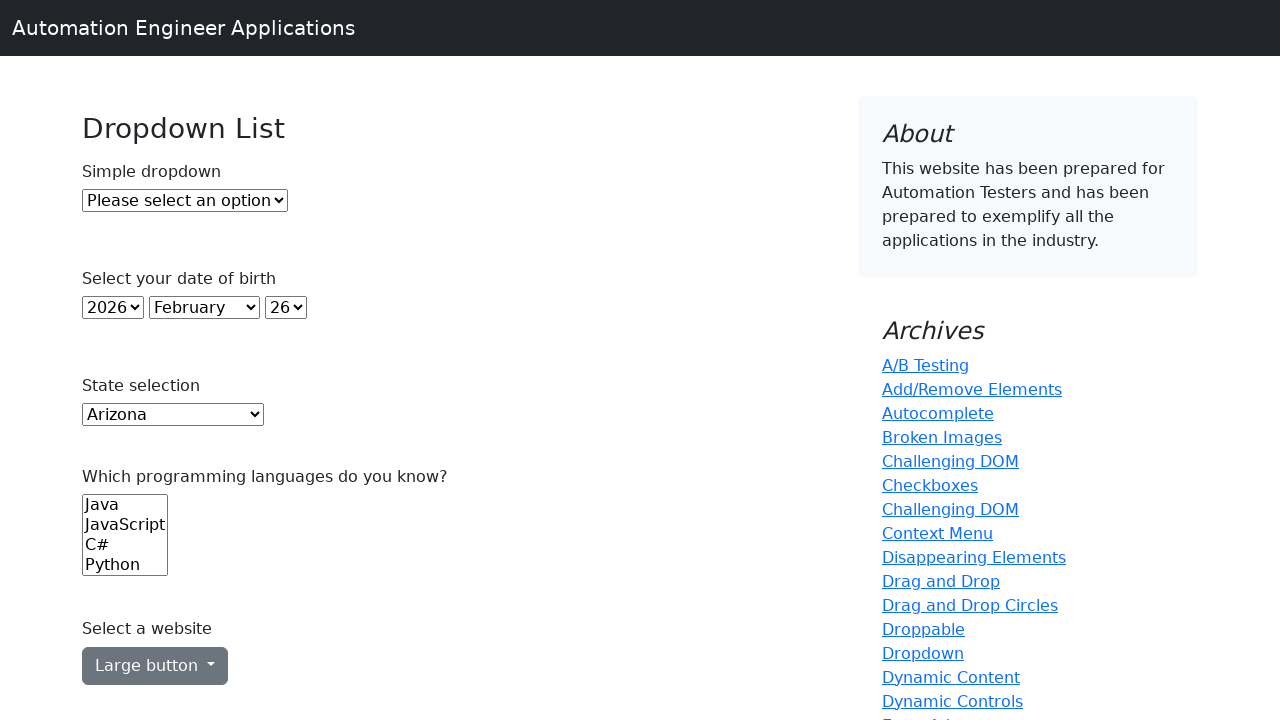

Printed dropdown option: Select a State
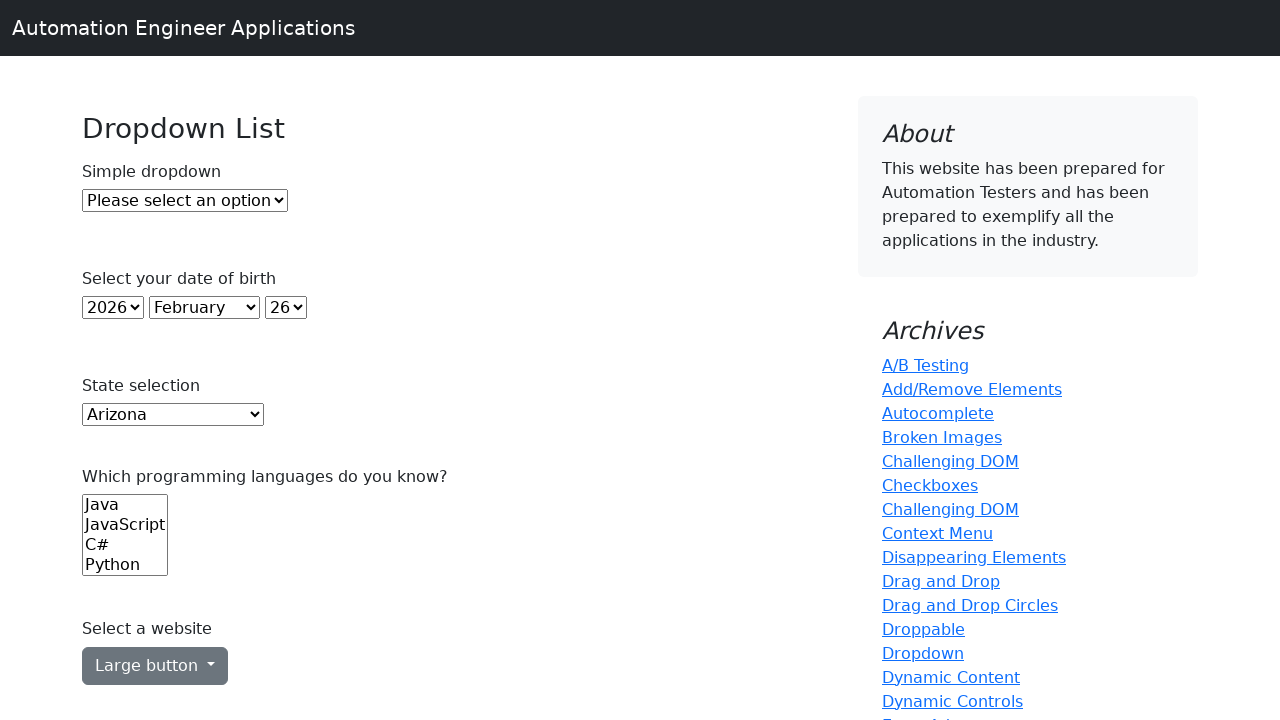

Printed dropdown option: Alabama
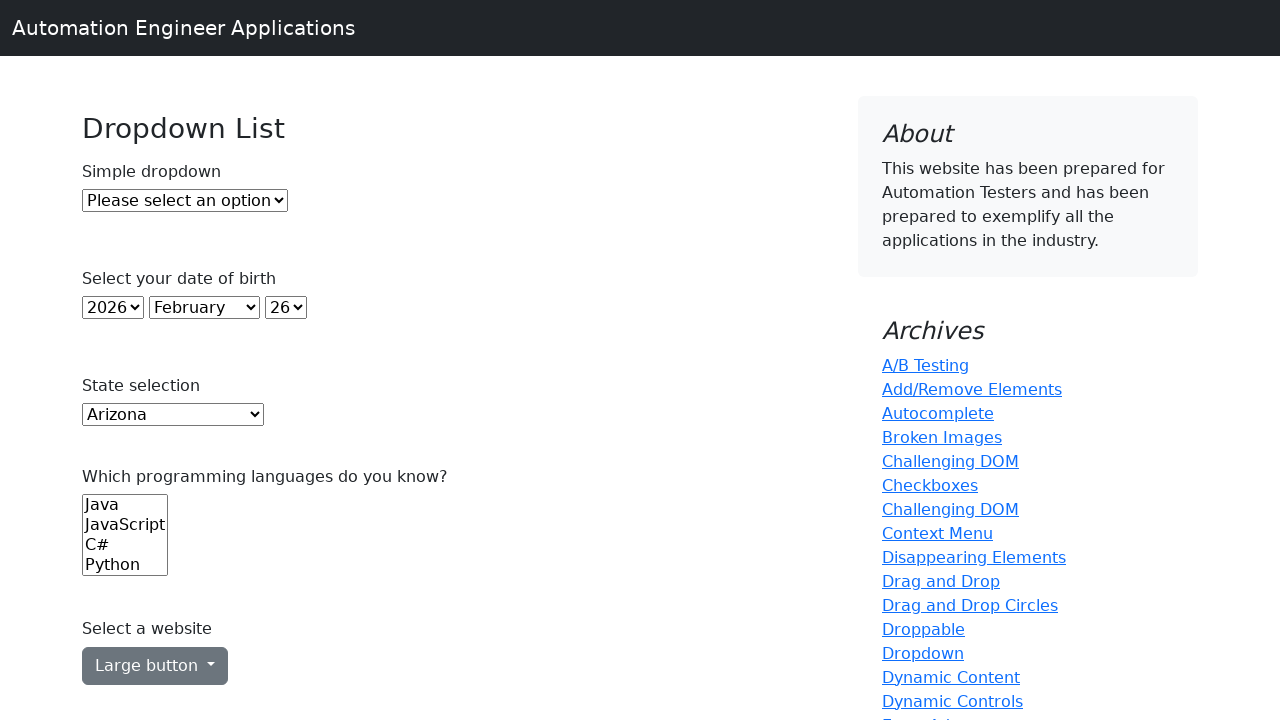

Printed dropdown option: Alaska
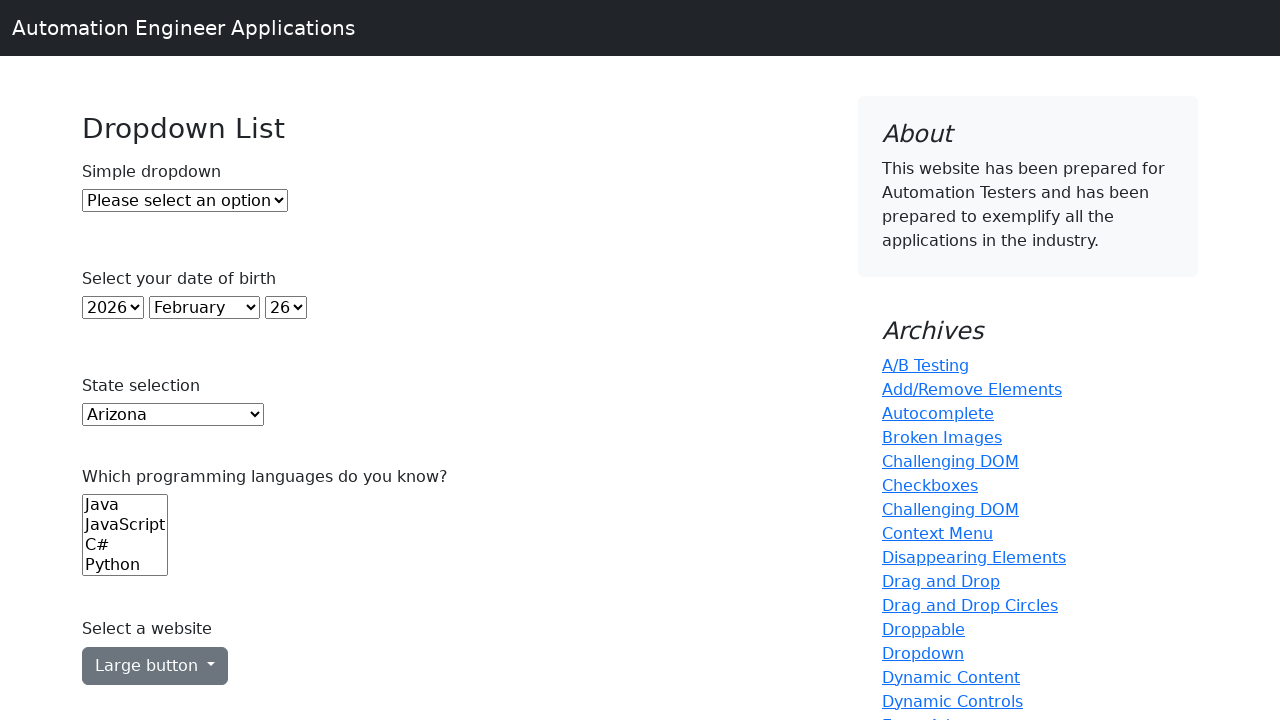

Printed dropdown option: Arizona
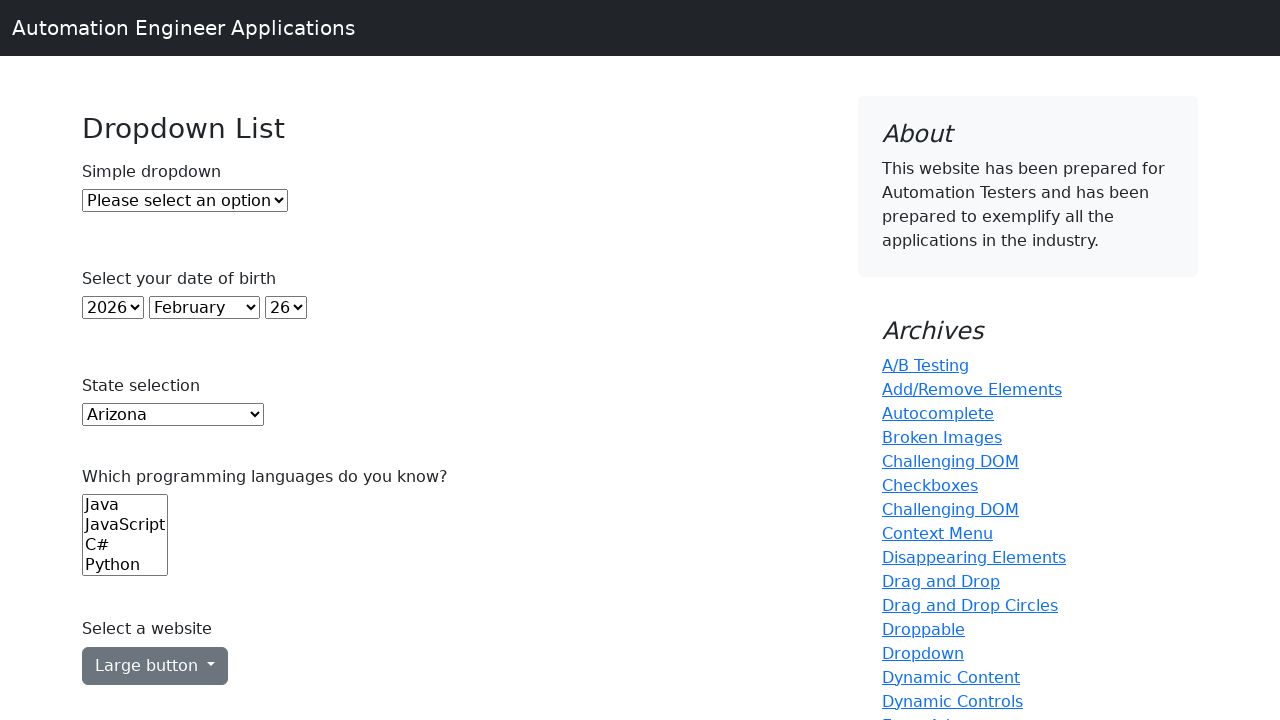

Printed dropdown option: Arkansas
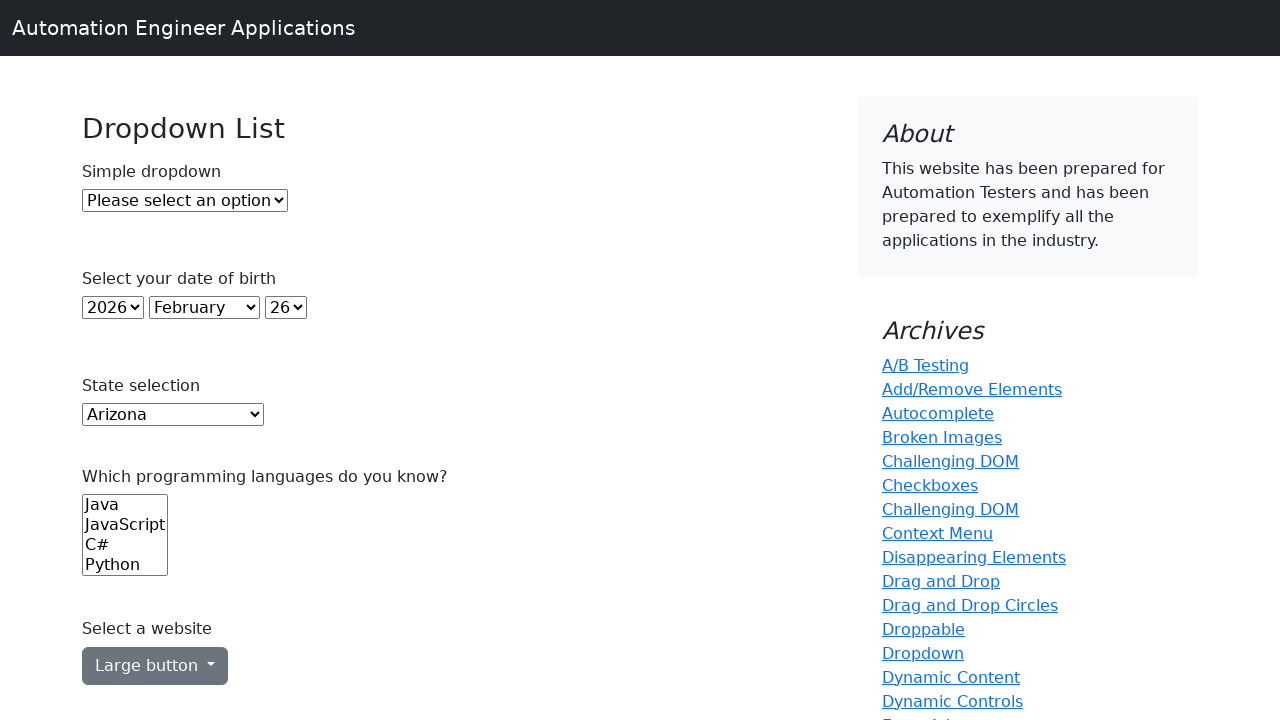

Printed dropdown option: California
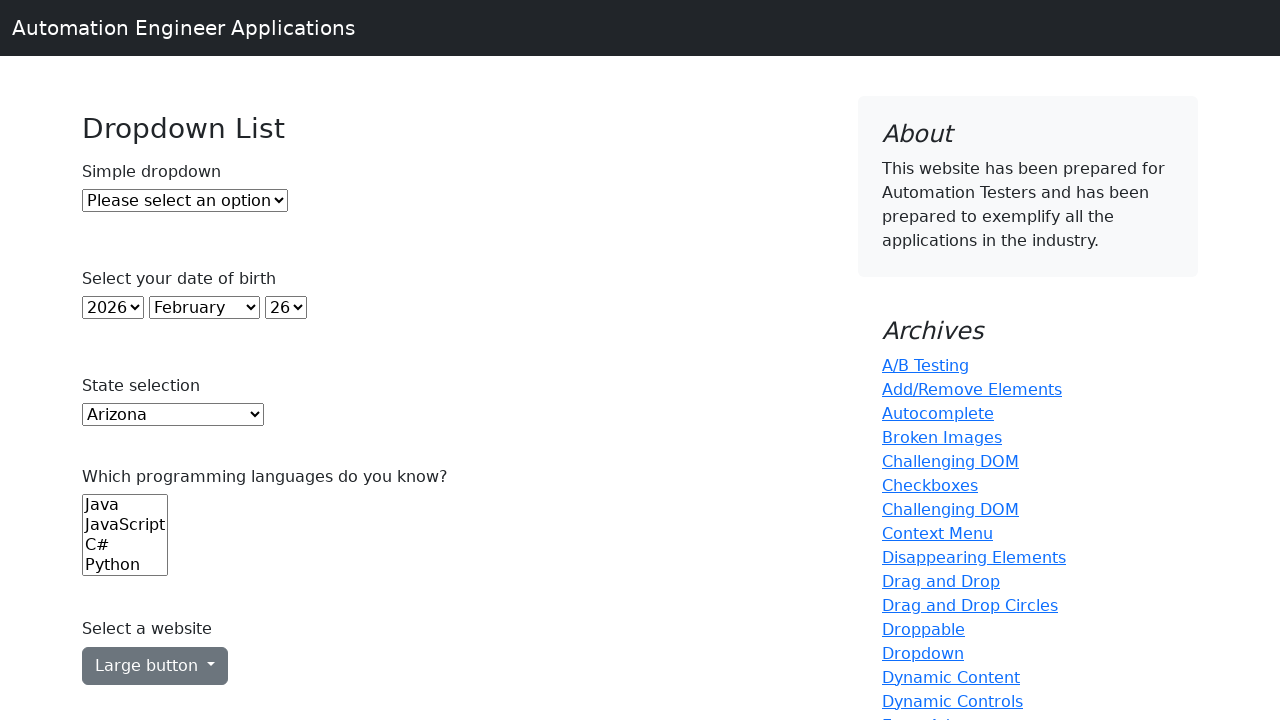

Printed dropdown option: Colorado
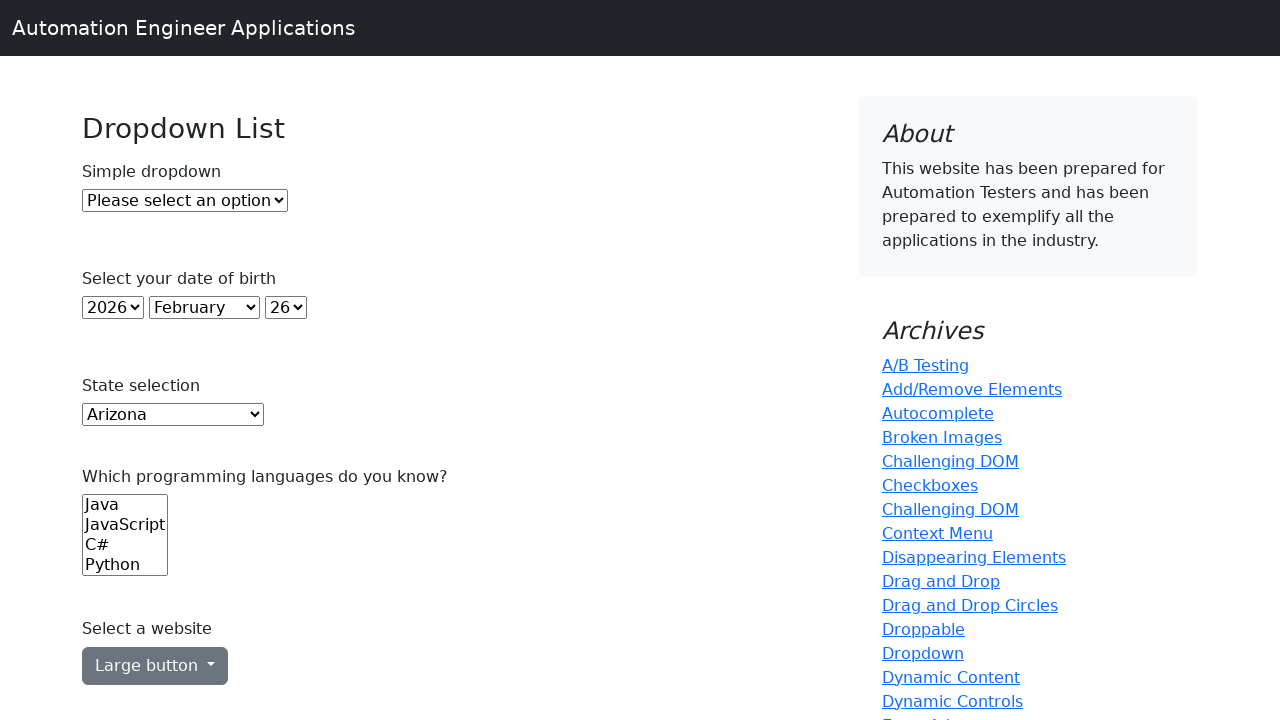

Printed dropdown option: Connecticut
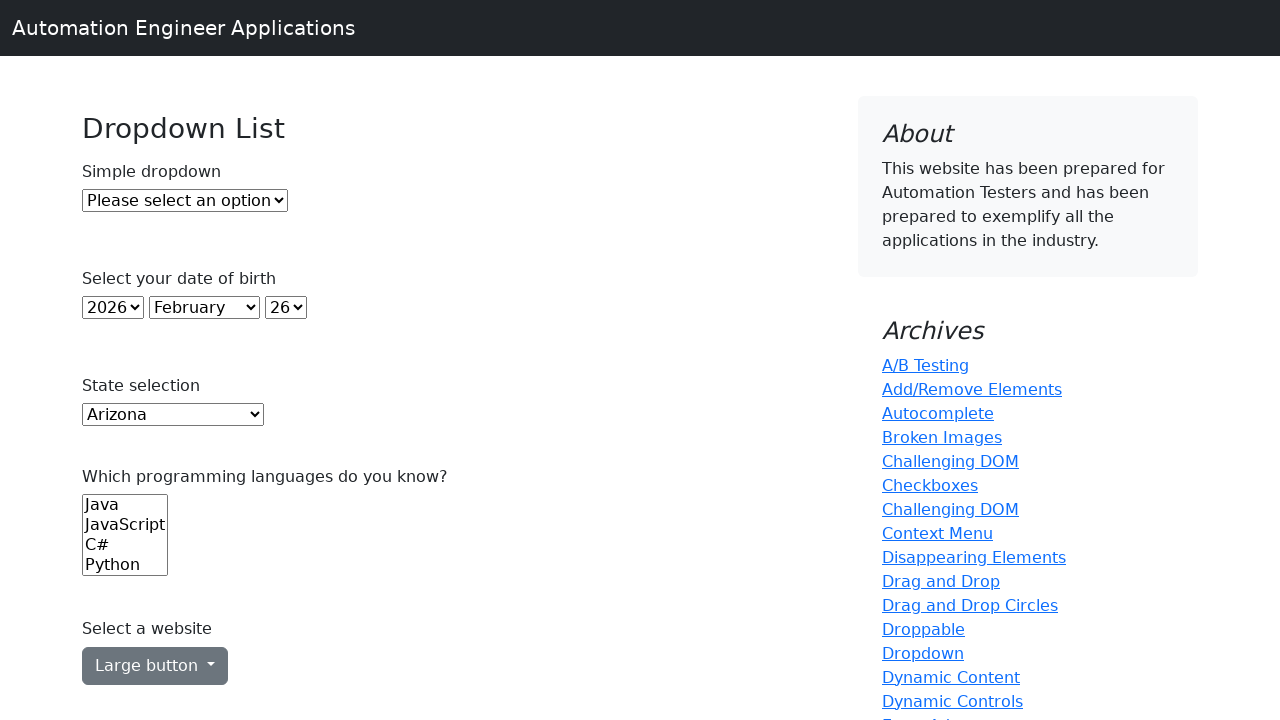

Printed dropdown option: Delaware
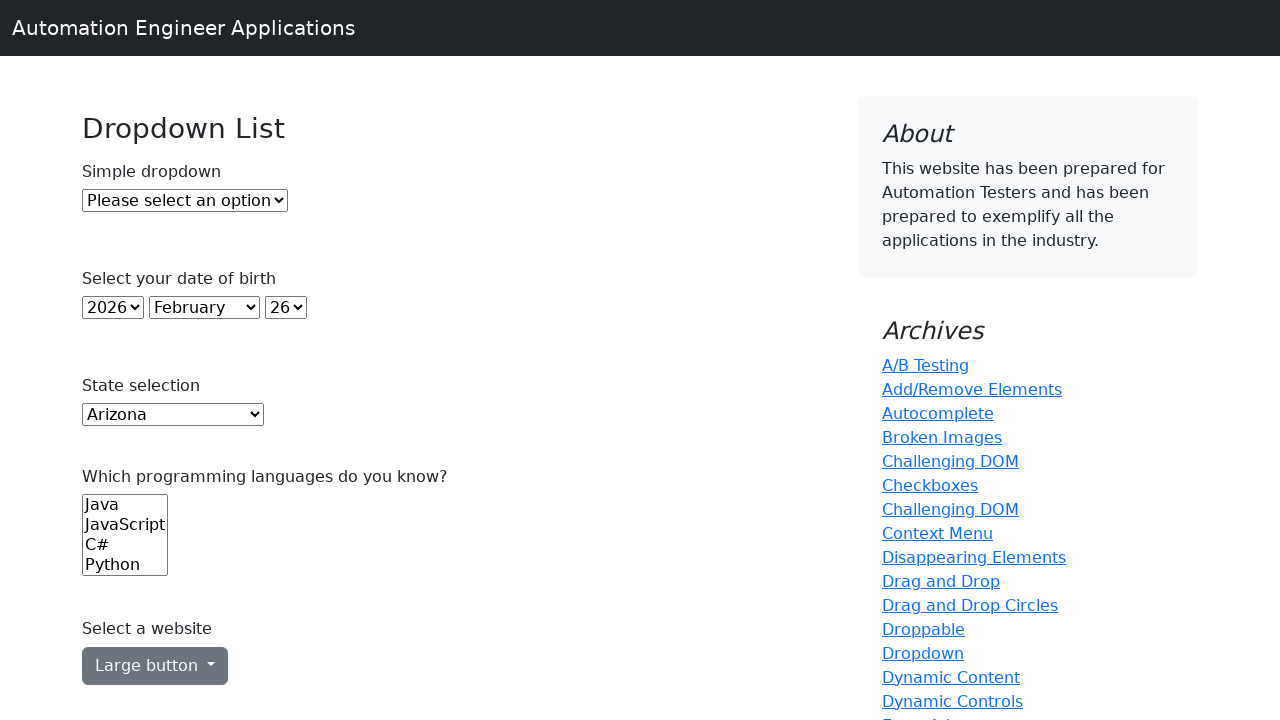

Printed dropdown option: District Of Columbia
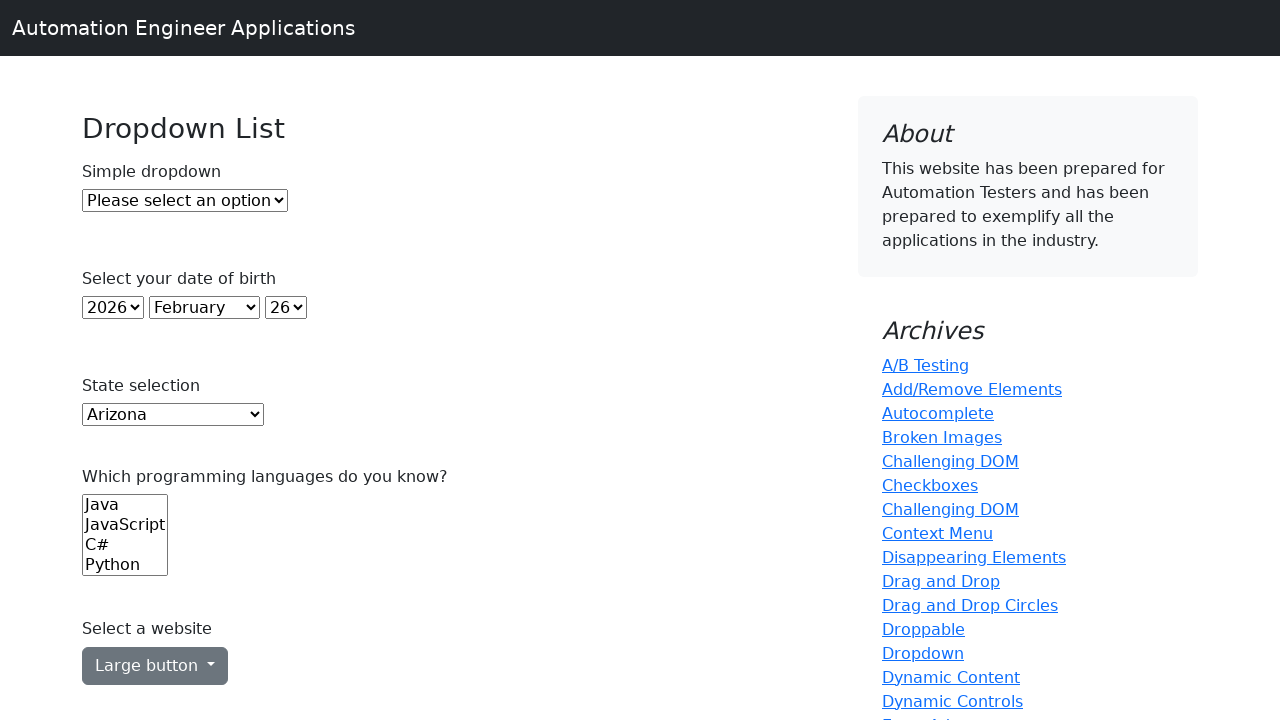

Printed dropdown option: Florida
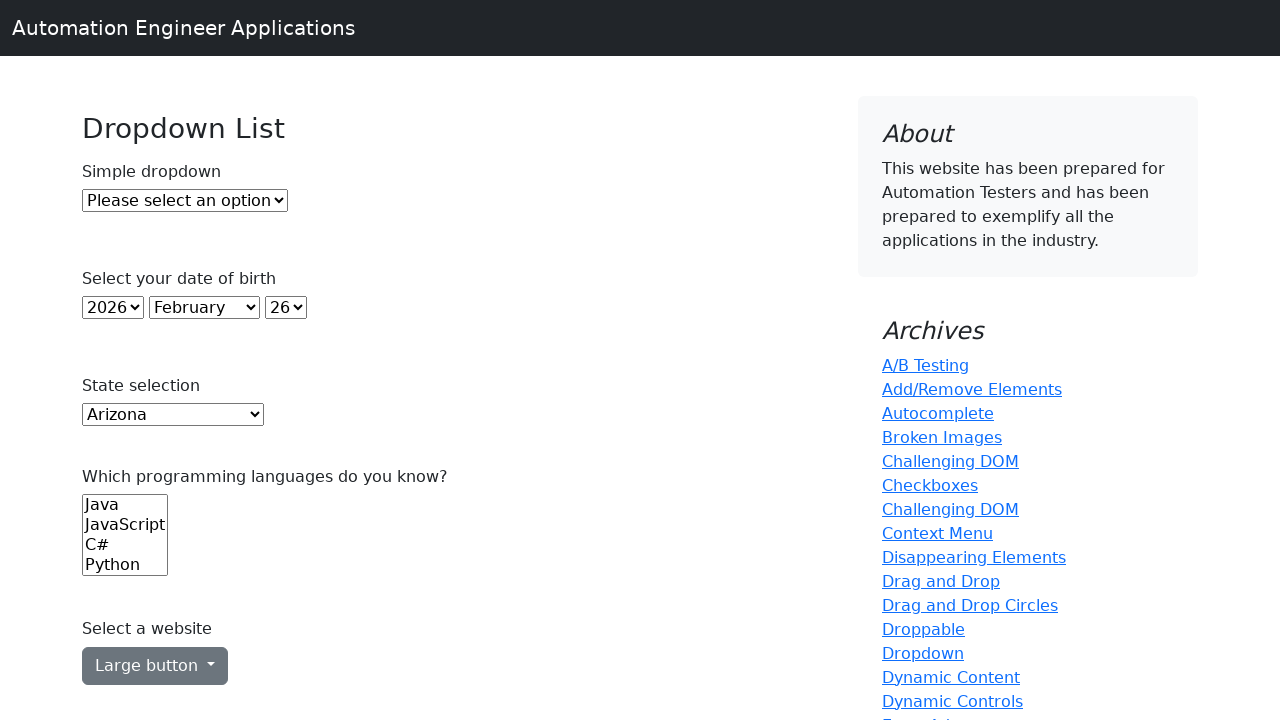

Printed dropdown option: Georgia
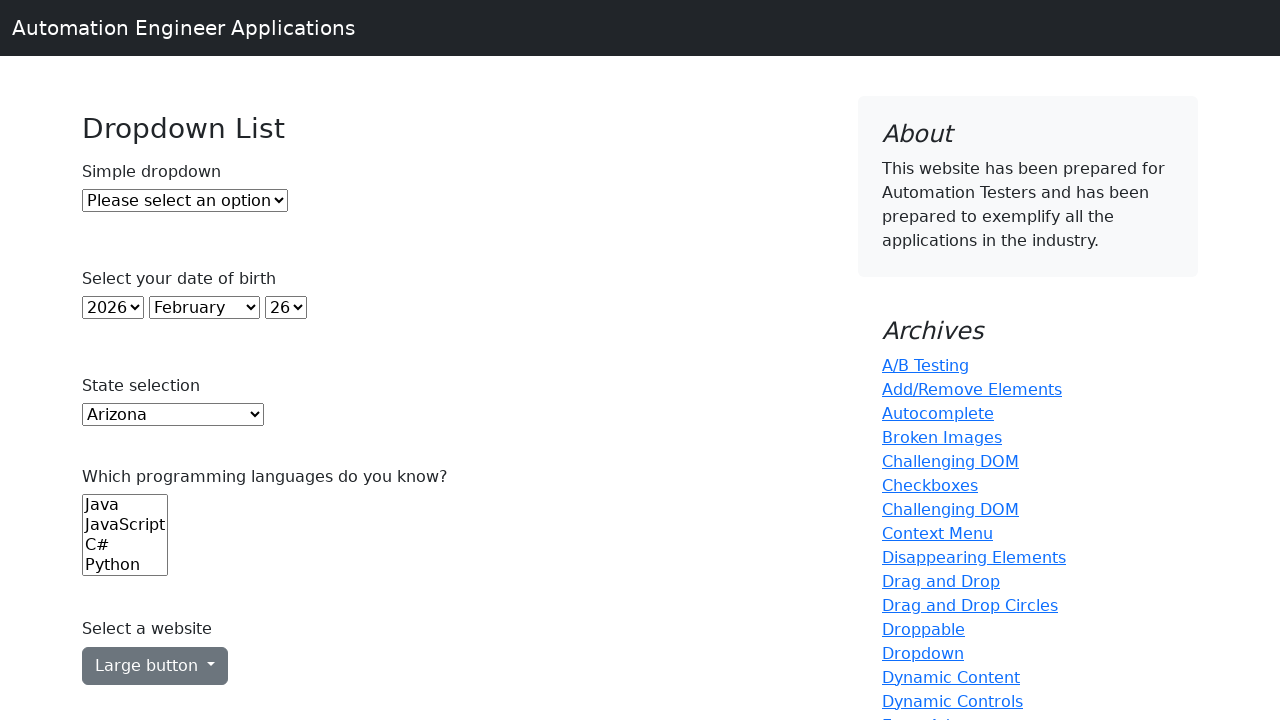

Printed dropdown option: Hawaii
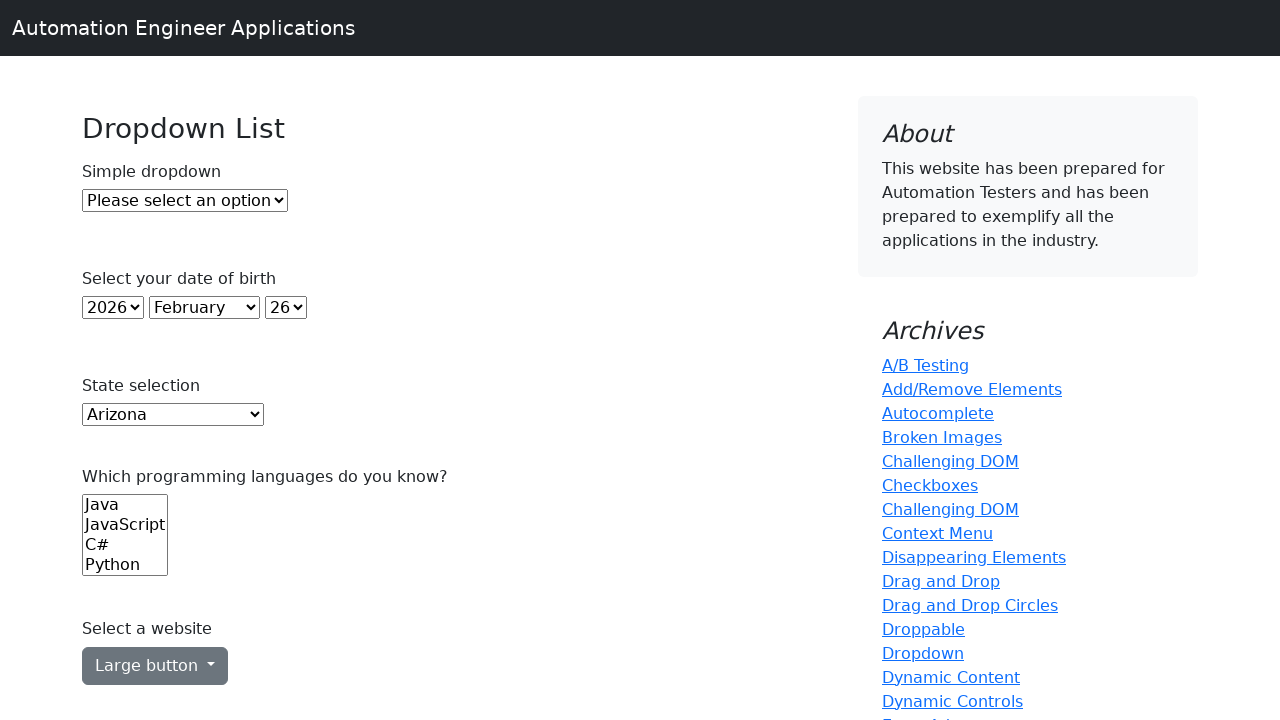

Printed dropdown option: Idaho
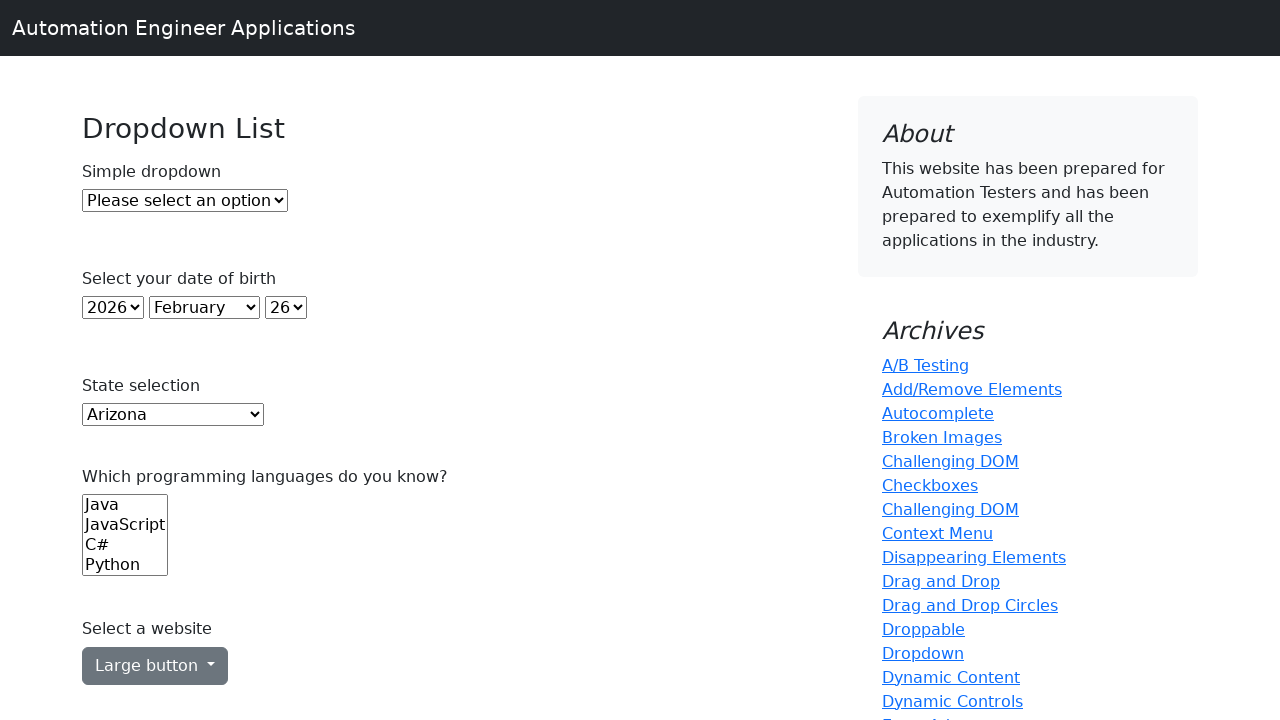

Printed dropdown option: Illinois
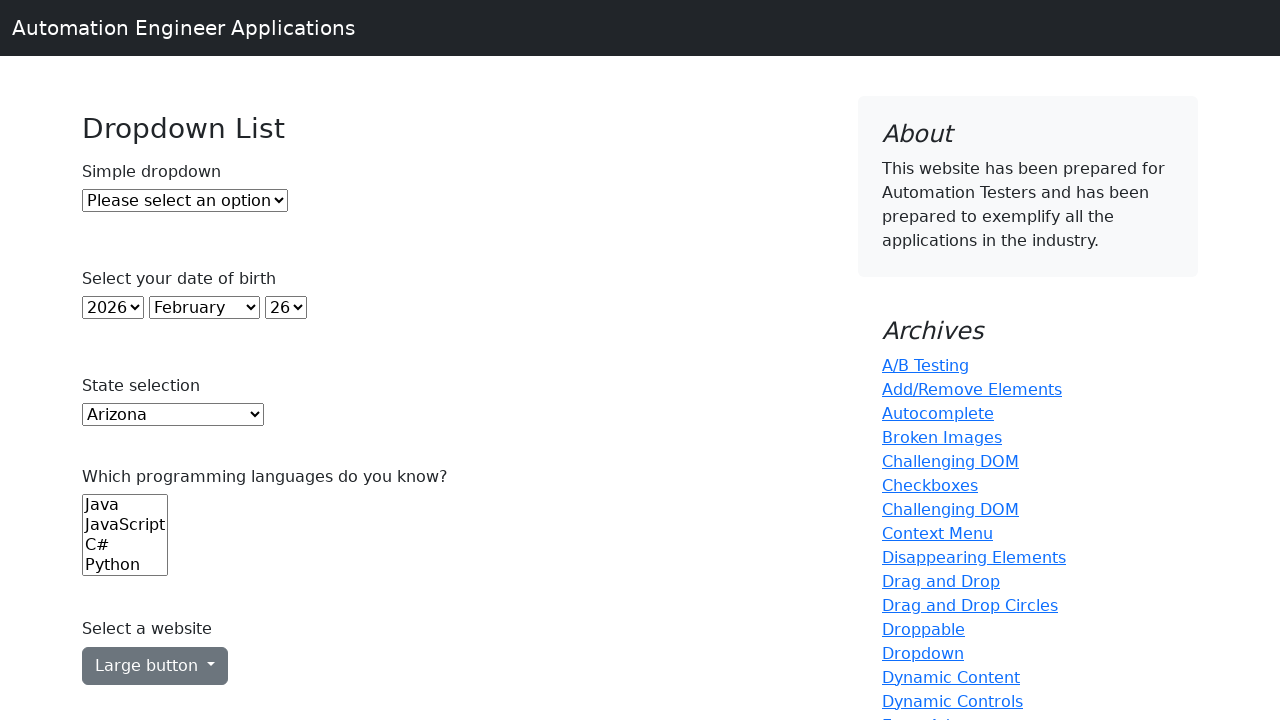

Printed dropdown option: Indiana
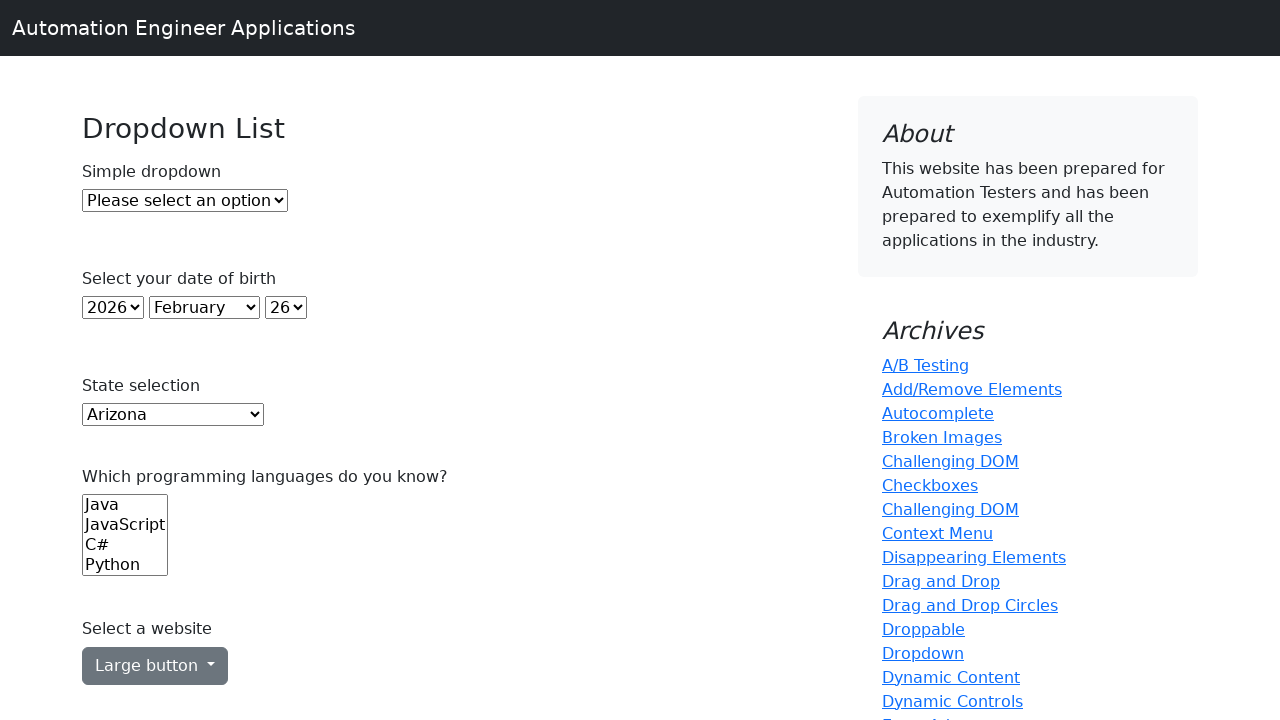

Printed dropdown option: Iowa
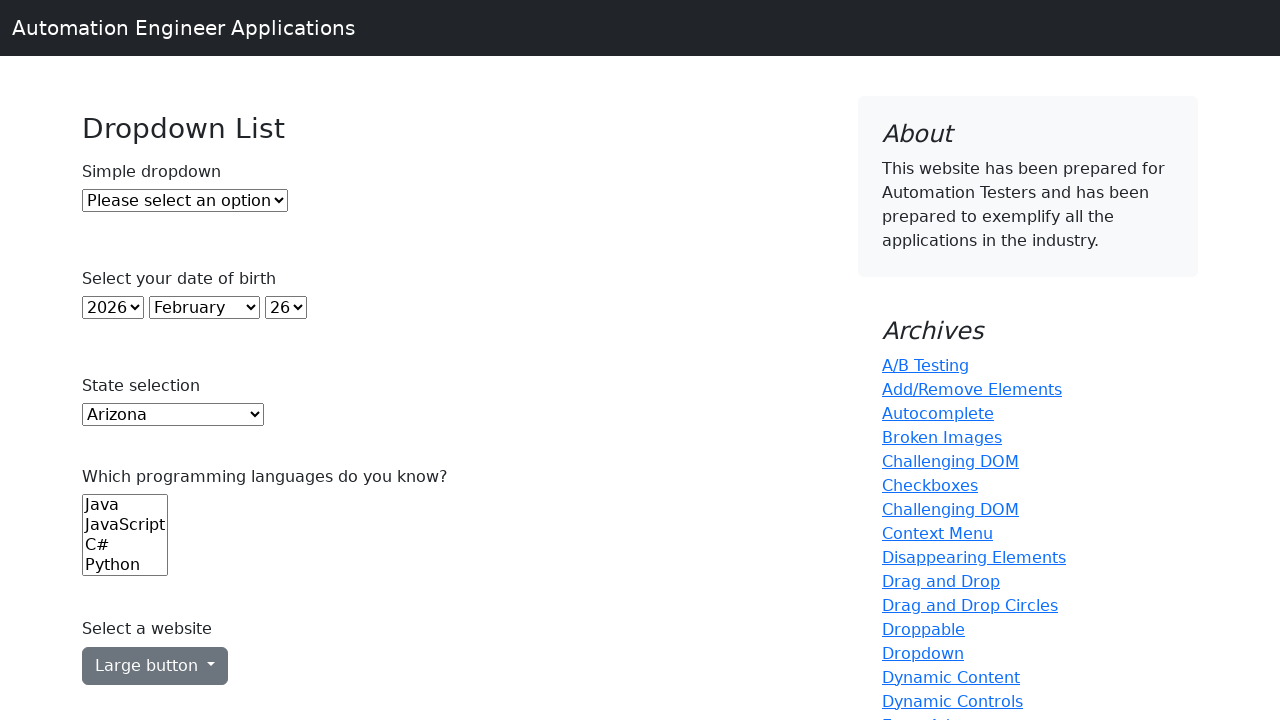

Printed dropdown option: Kansas
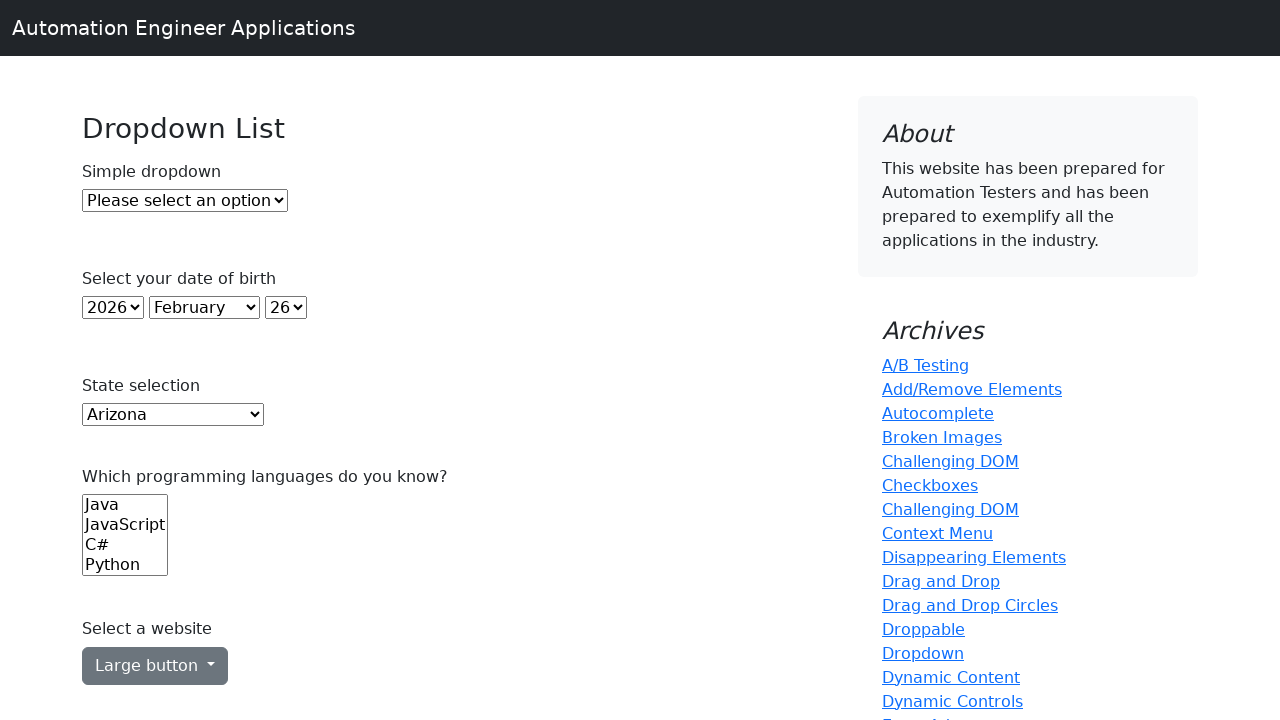

Printed dropdown option: Kentucky
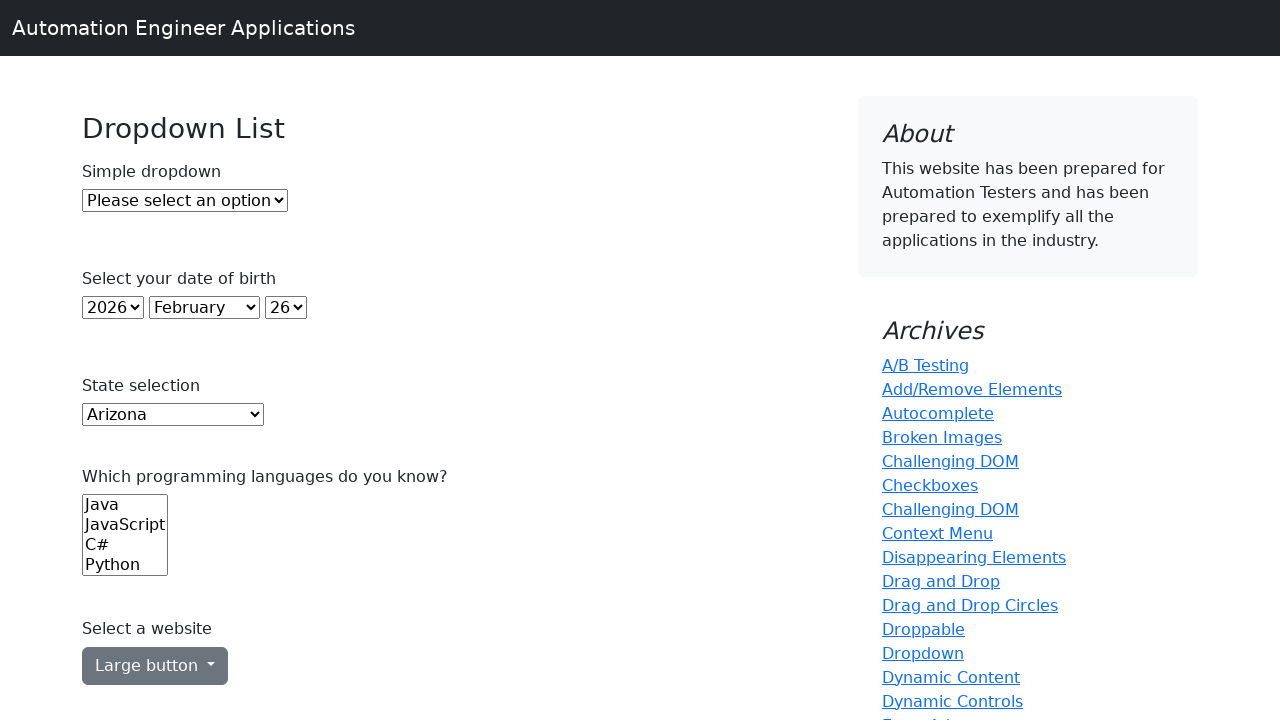

Printed dropdown option: Louisiana
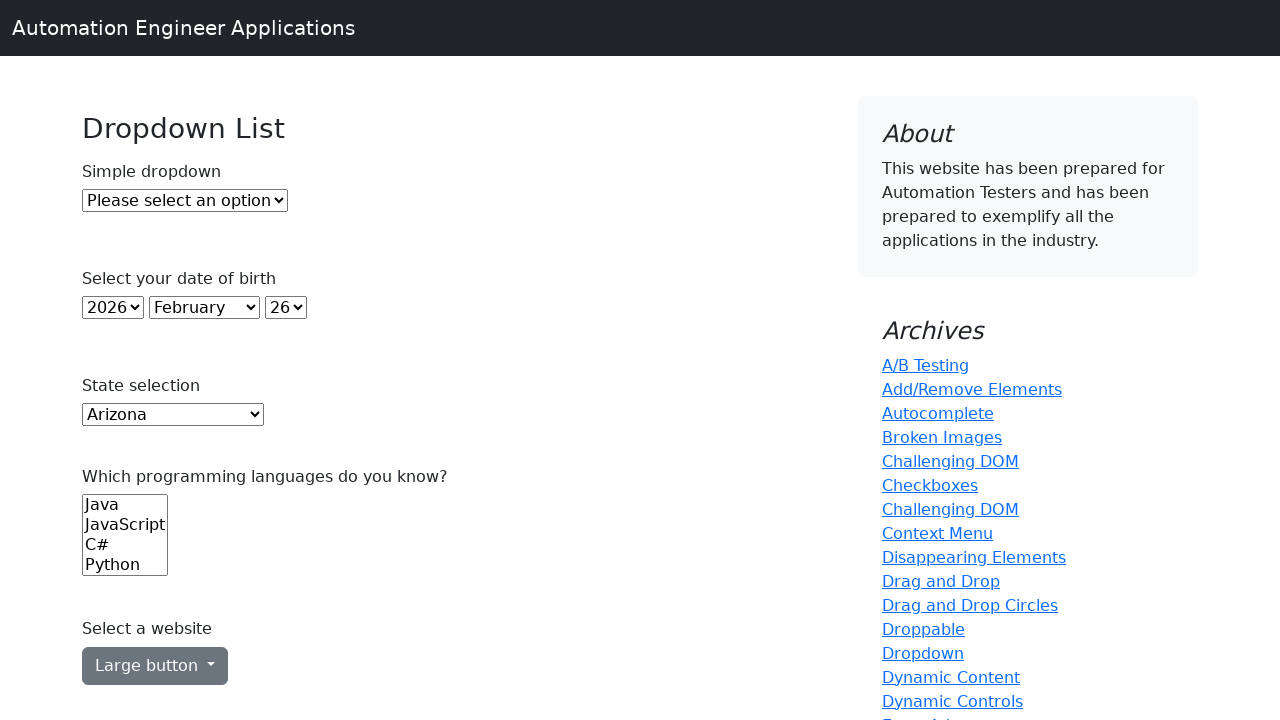

Printed dropdown option: Maine
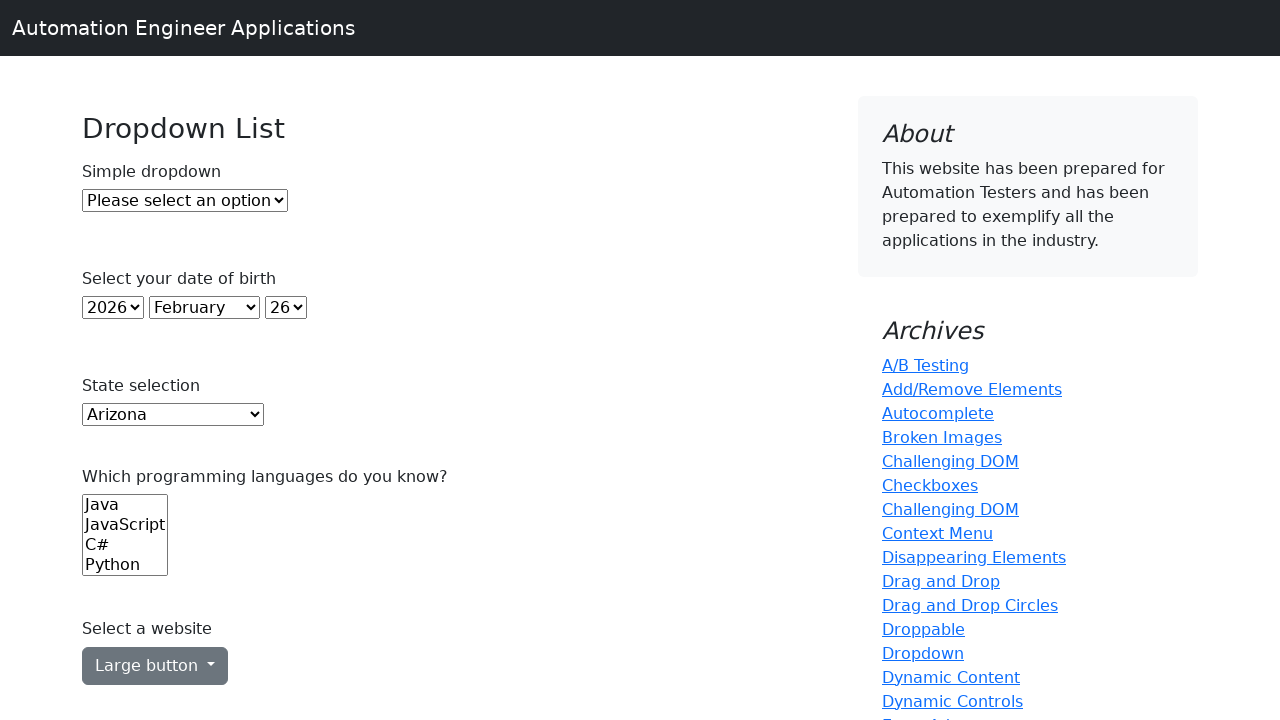

Printed dropdown option: Maryland
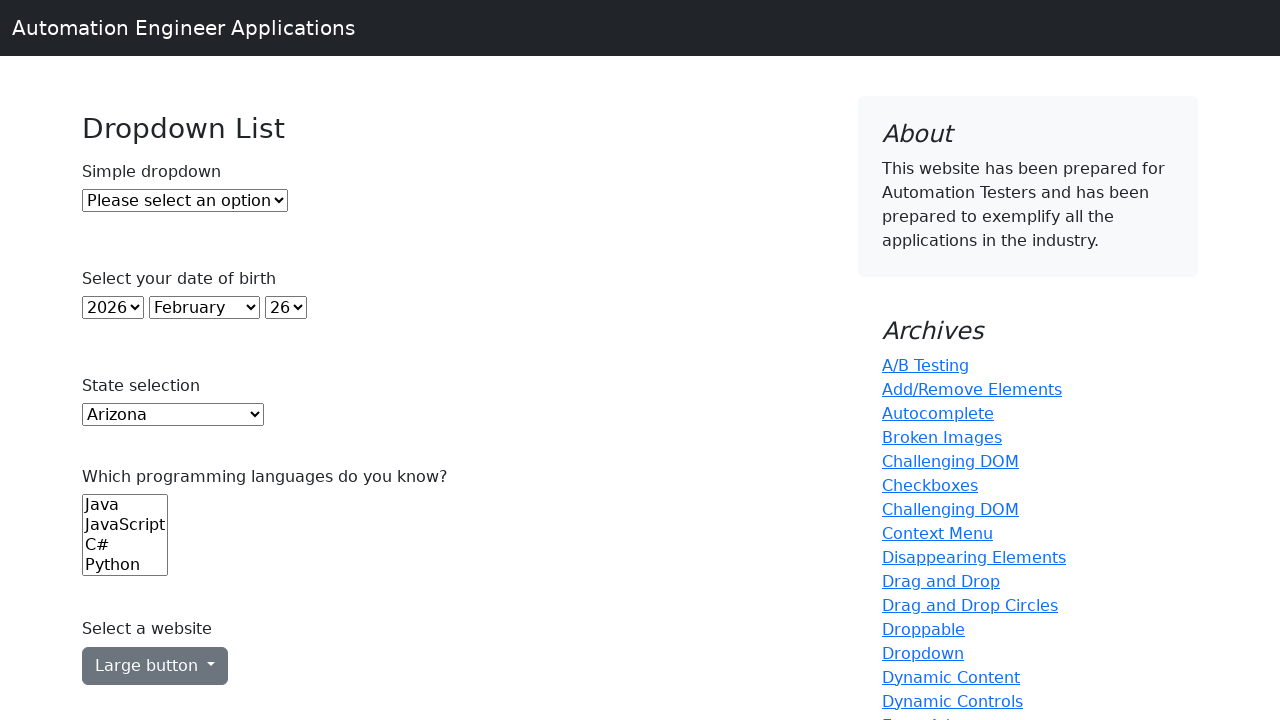

Printed dropdown option: Massachusetts
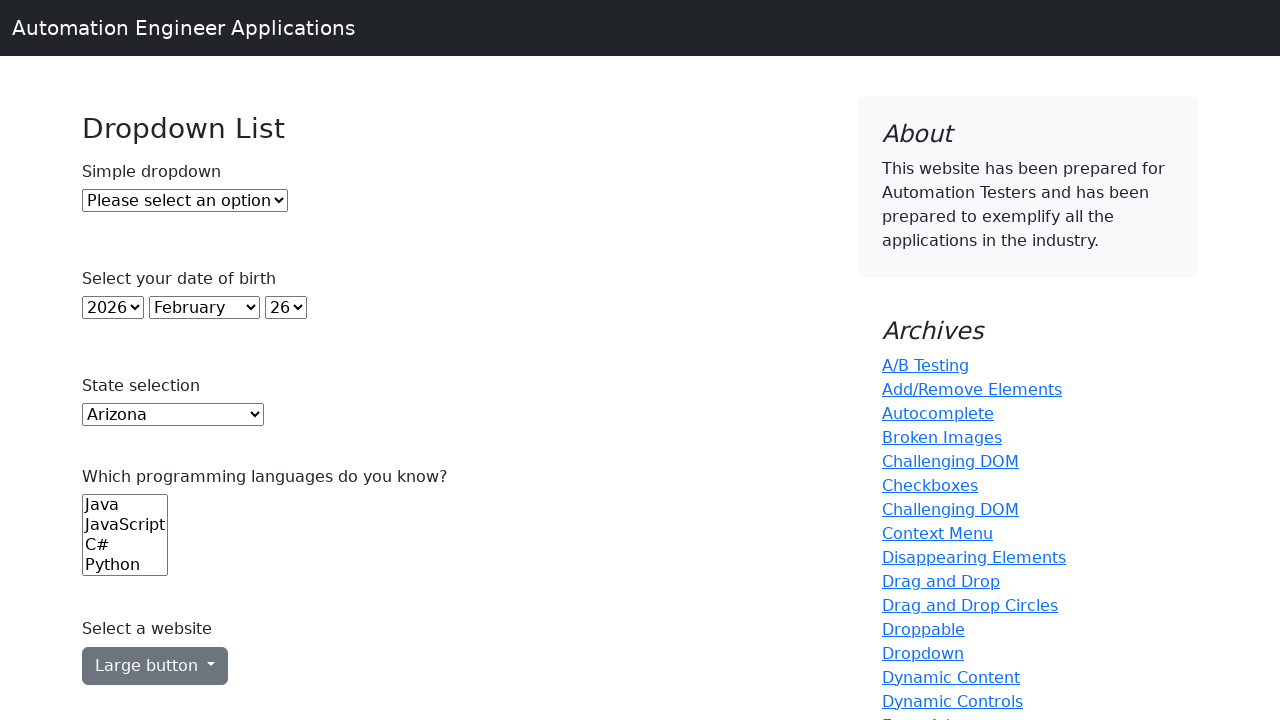

Printed dropdown option: Michigan
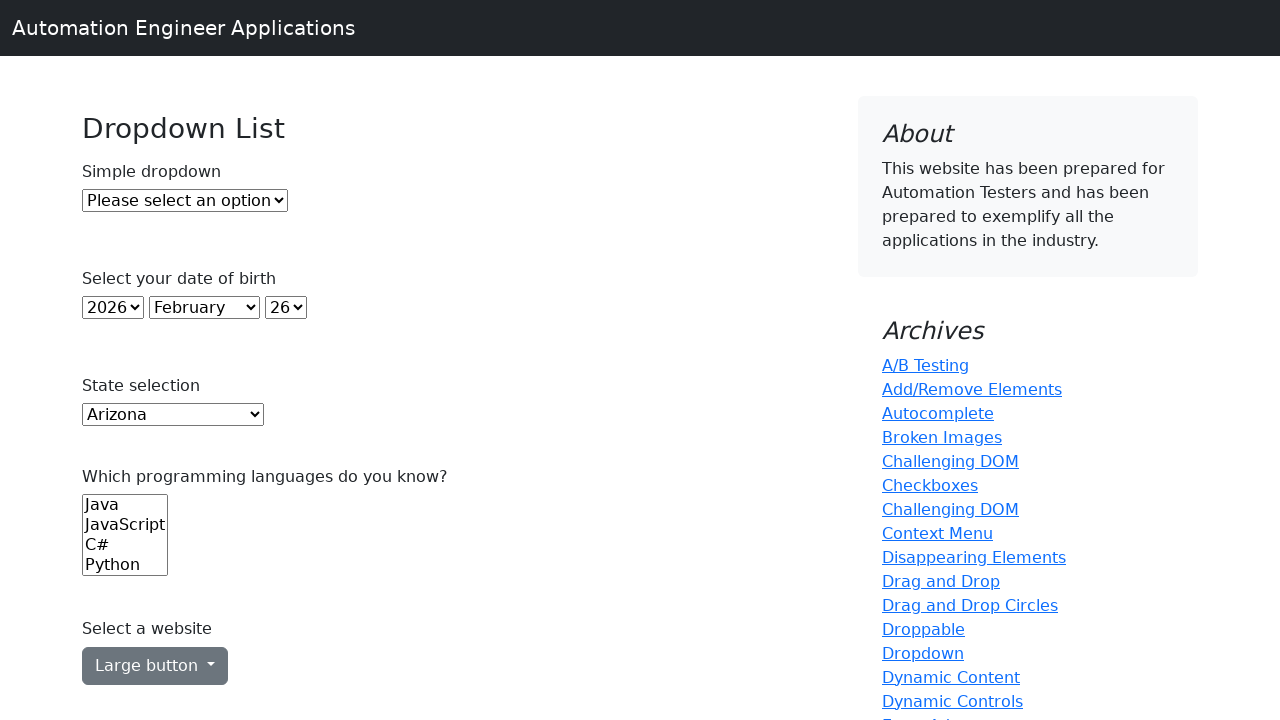

Printed dropdown option: Minnesota
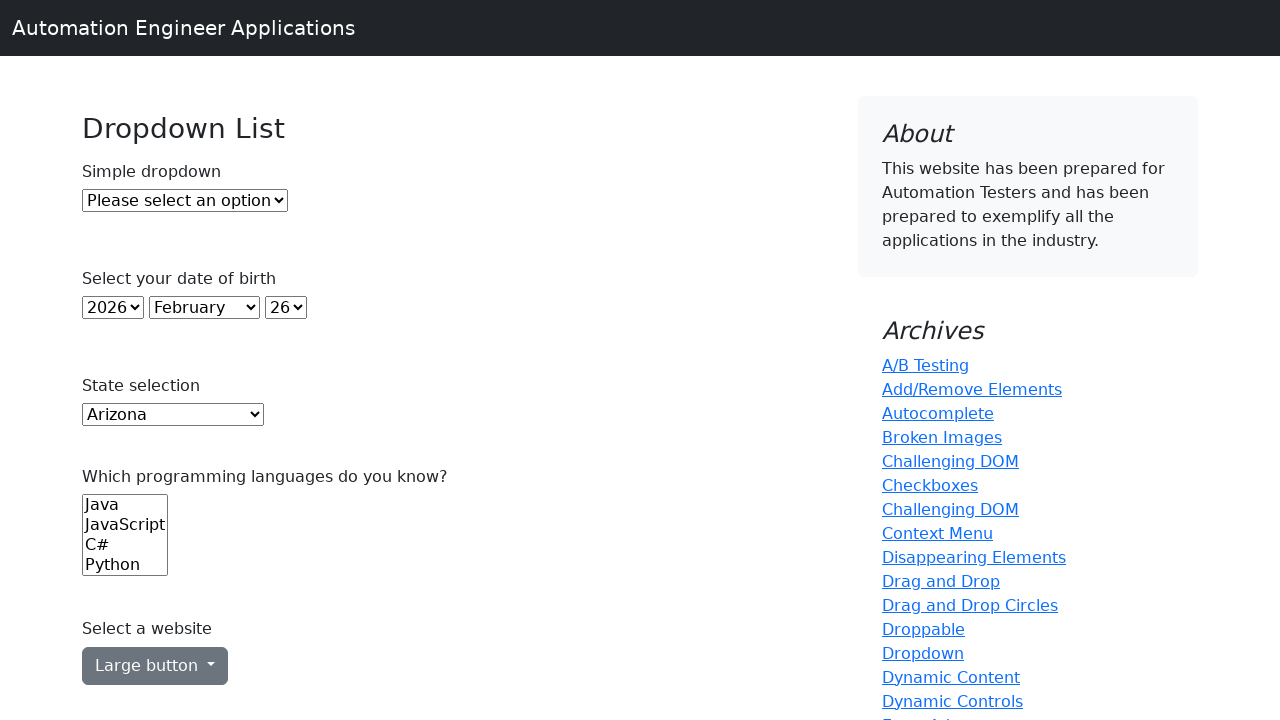

Printed dropdown option: Mississippi
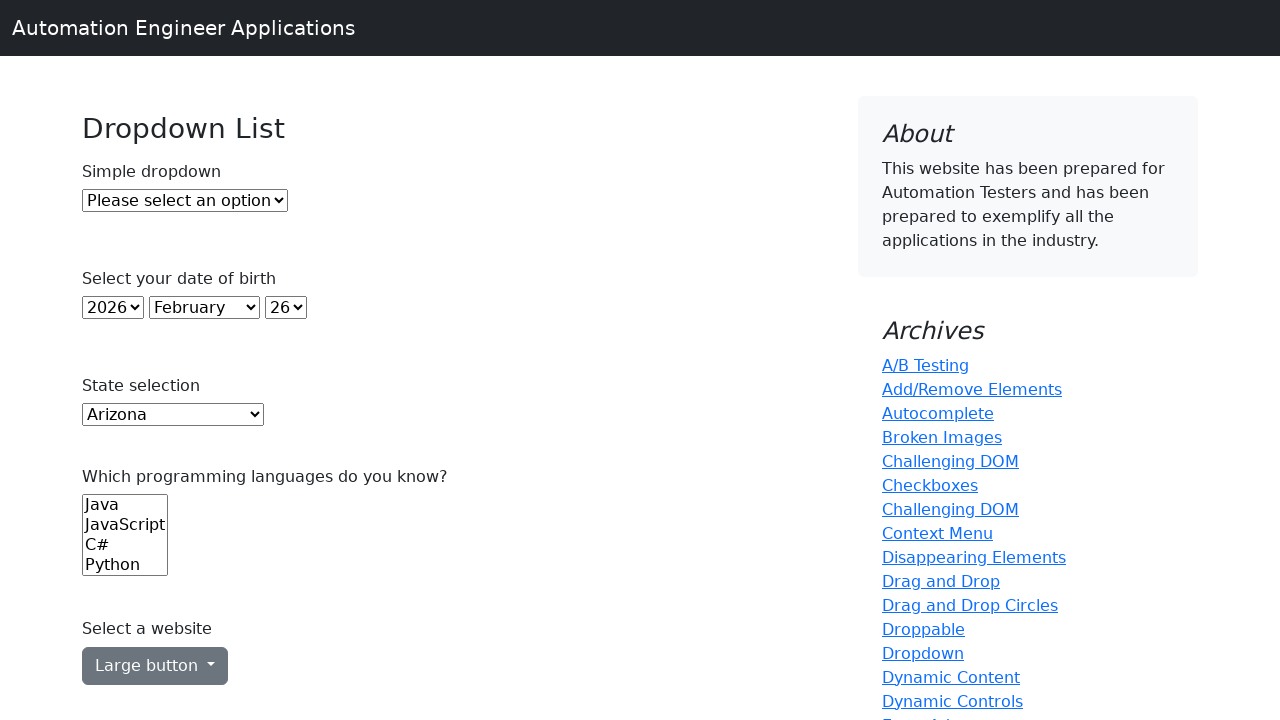

Printed dropdown option: Missouri
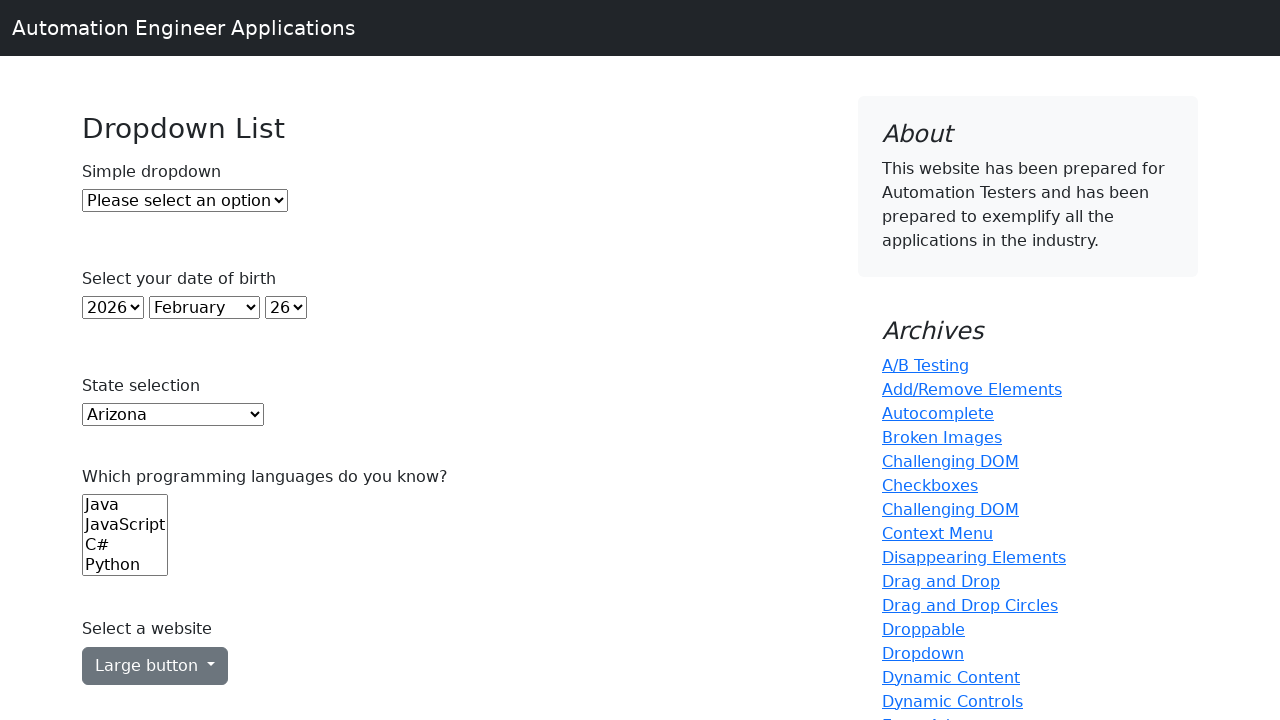

Printed dropdown option: Montana
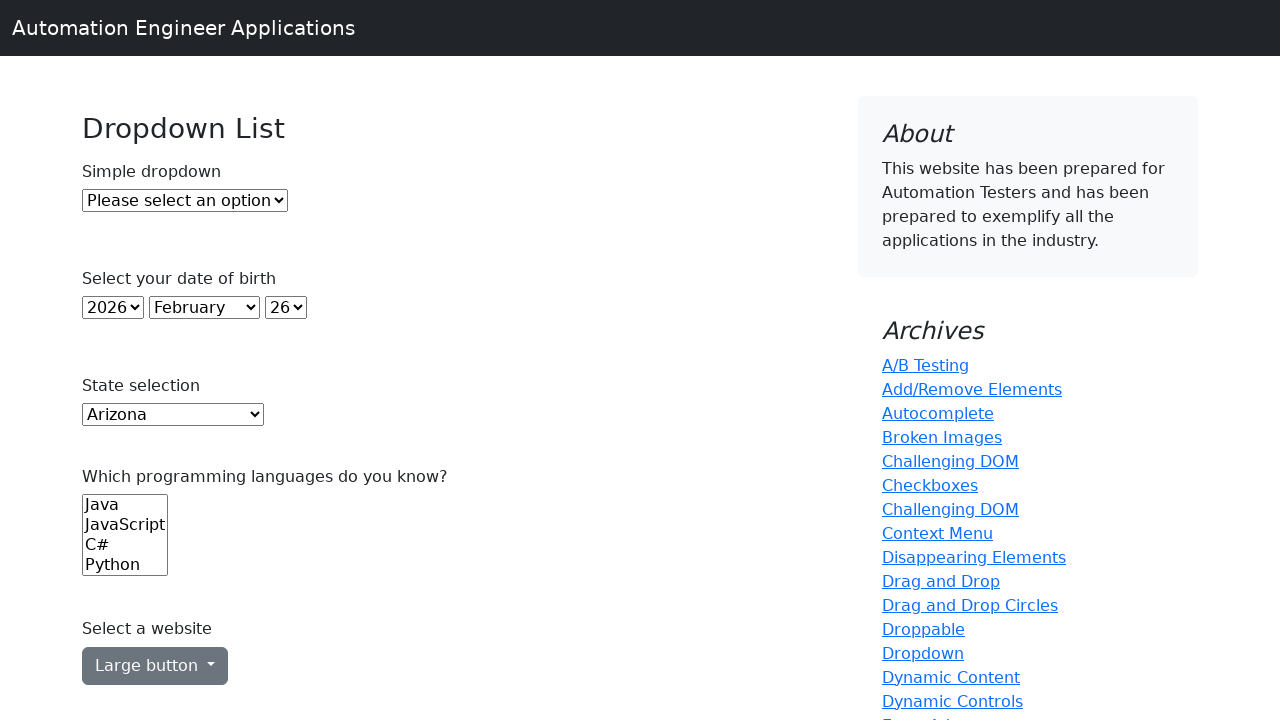

Printed dropdown option: Nebraska
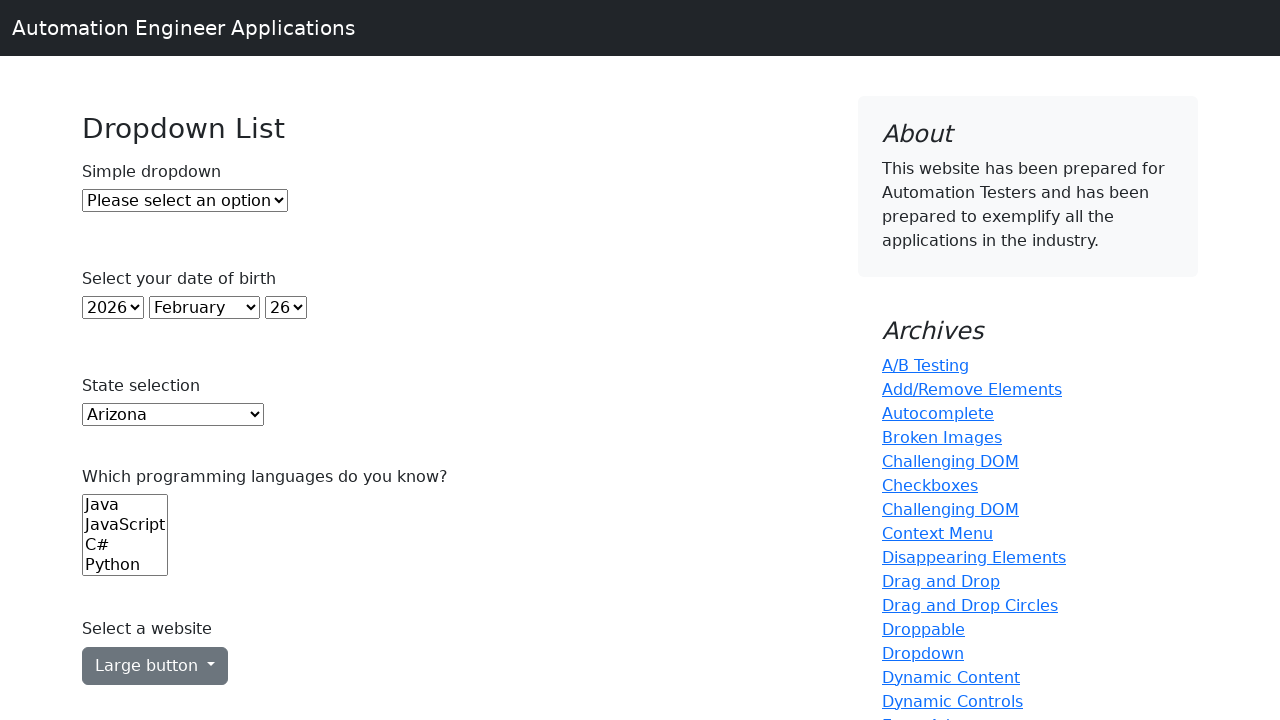

Printed dropdown option: Nevada
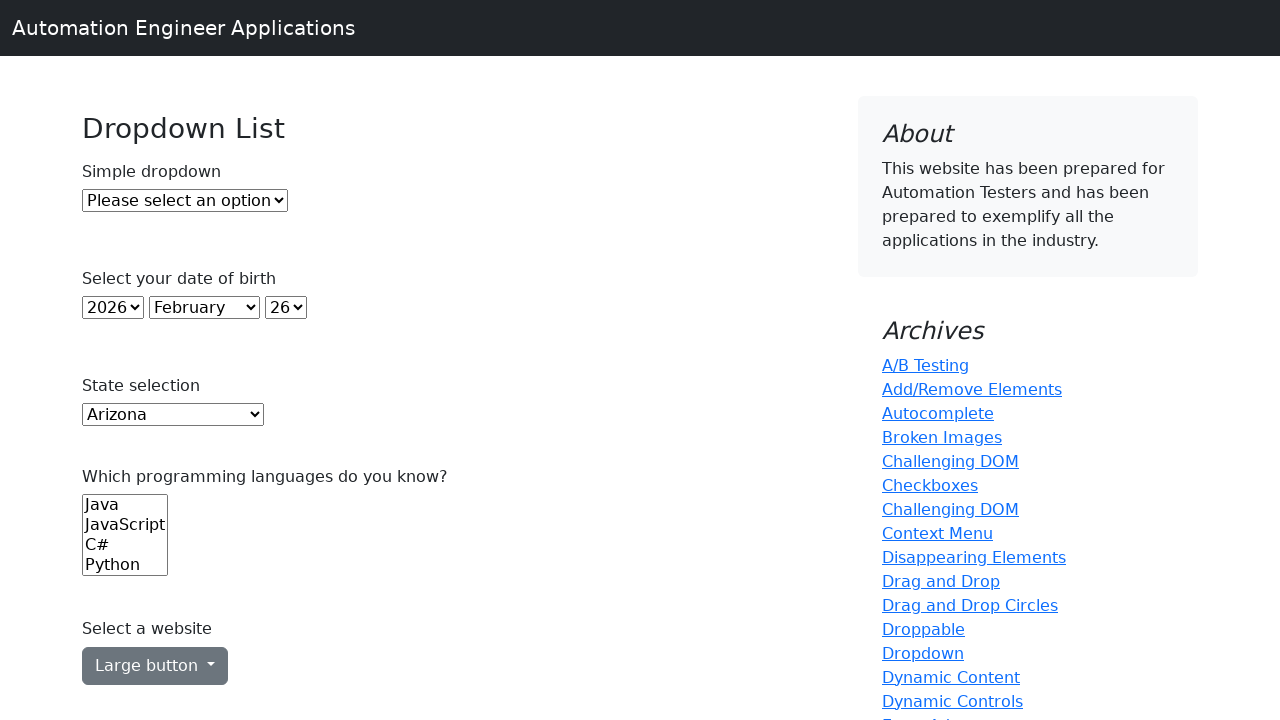

Printed dropdown option: New Hampshire
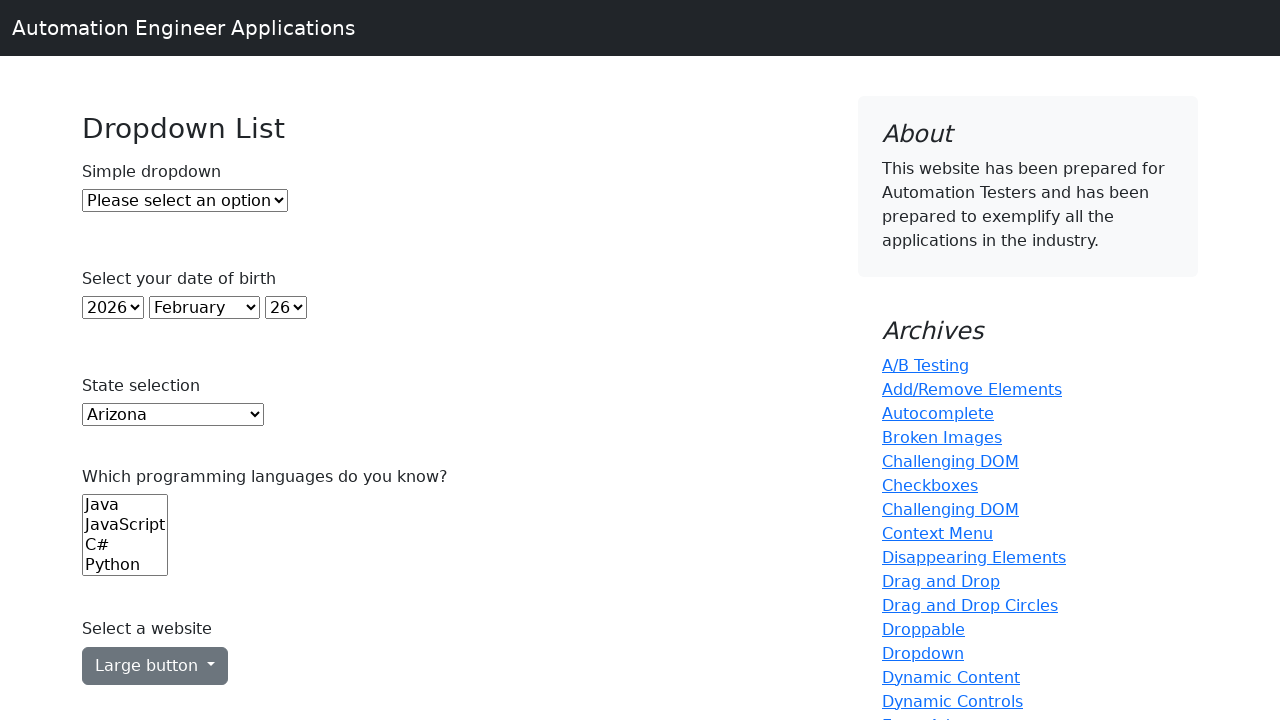

Printed dropdown option: New Jersey
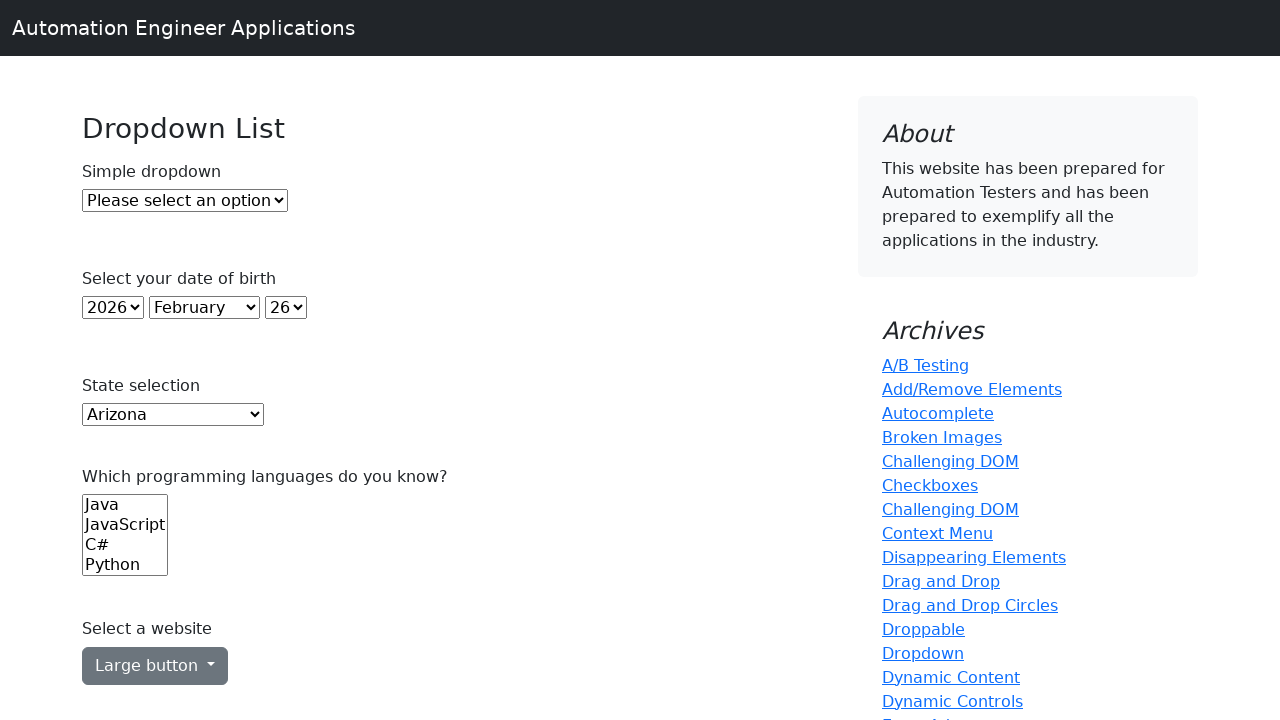

Printed dropdown option: New Mexico
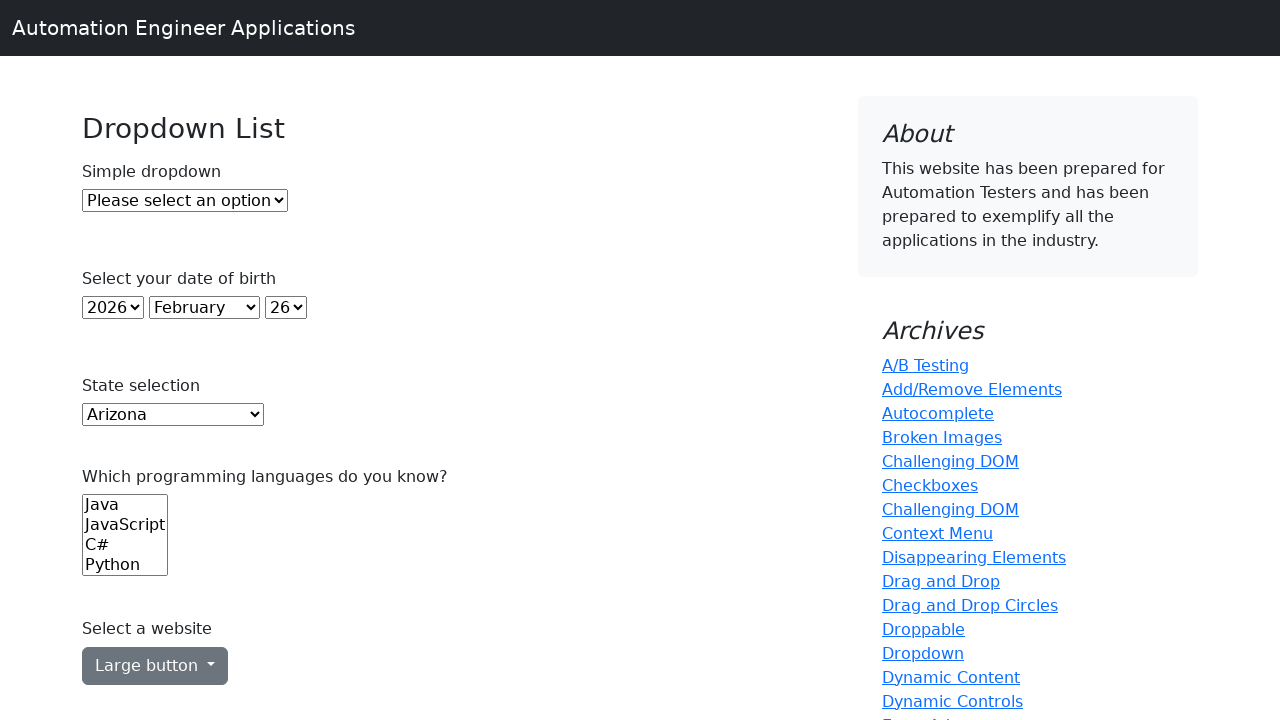

Printed dropdown option: New York
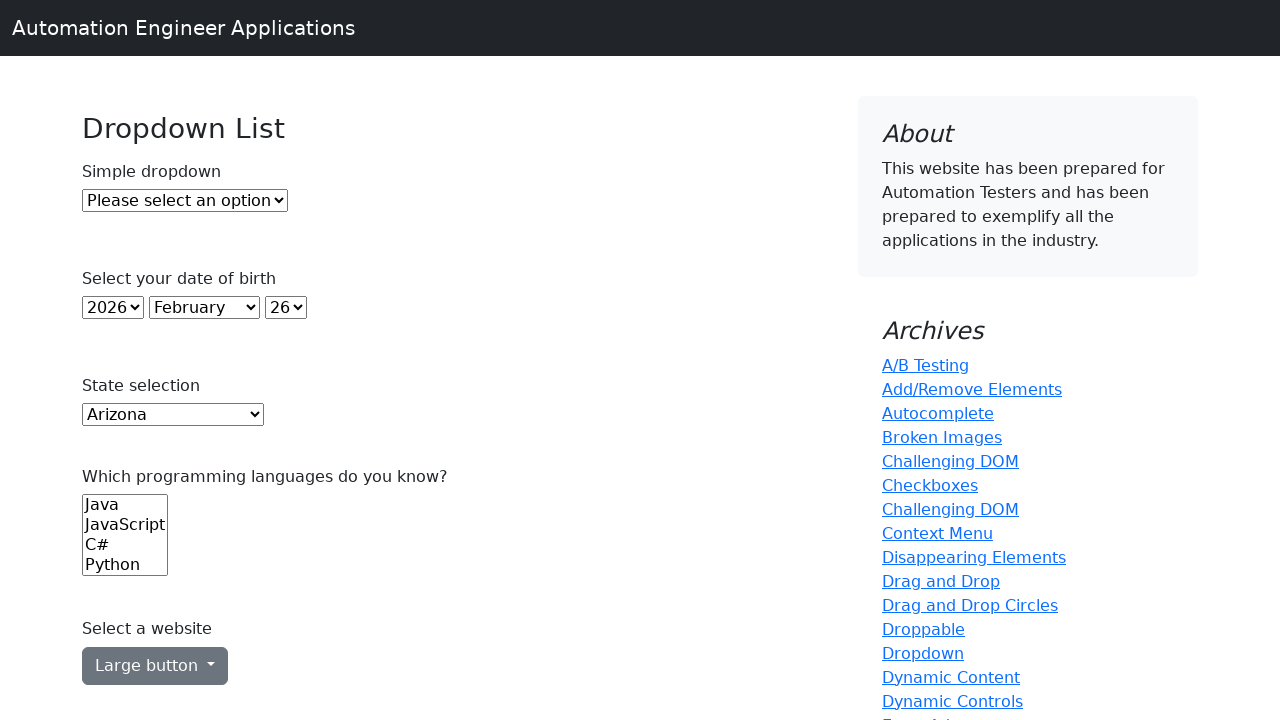

Printed dropdown option: North Carolina
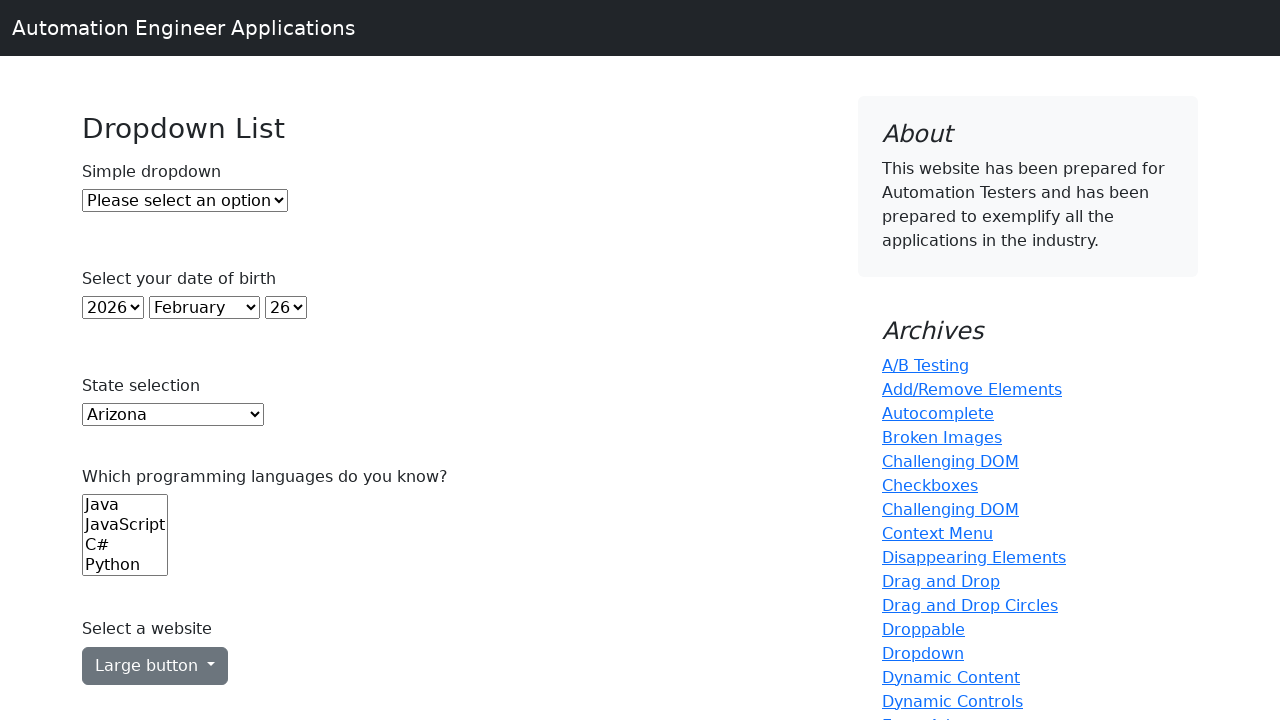

Printed dropdown option: North Dakota
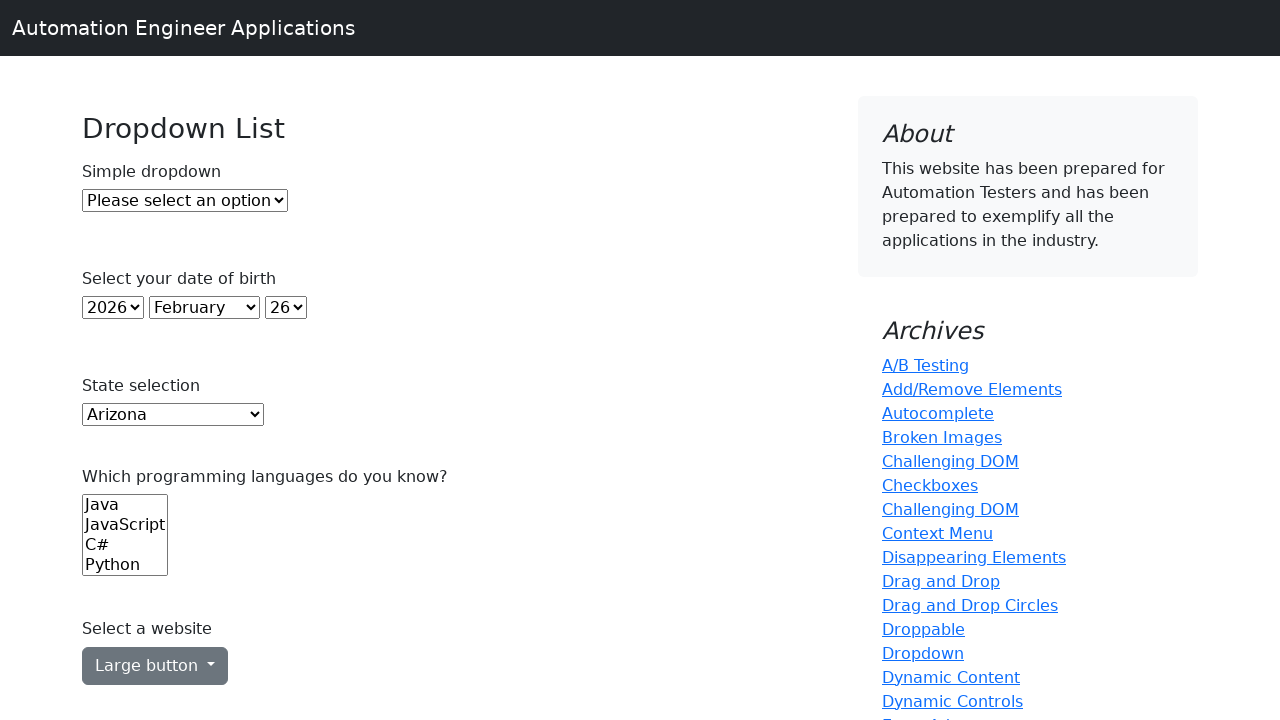

Printed dropdown option: Ohio
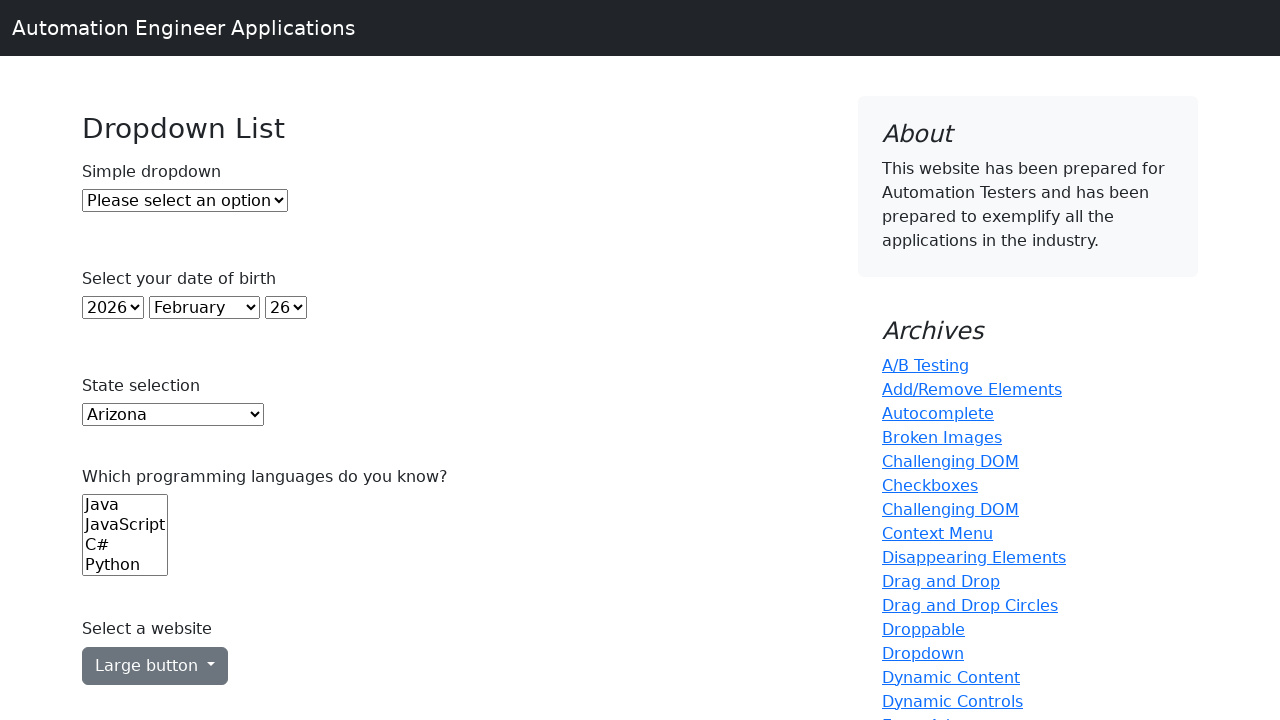

Printed dropdown option: Oklahoma
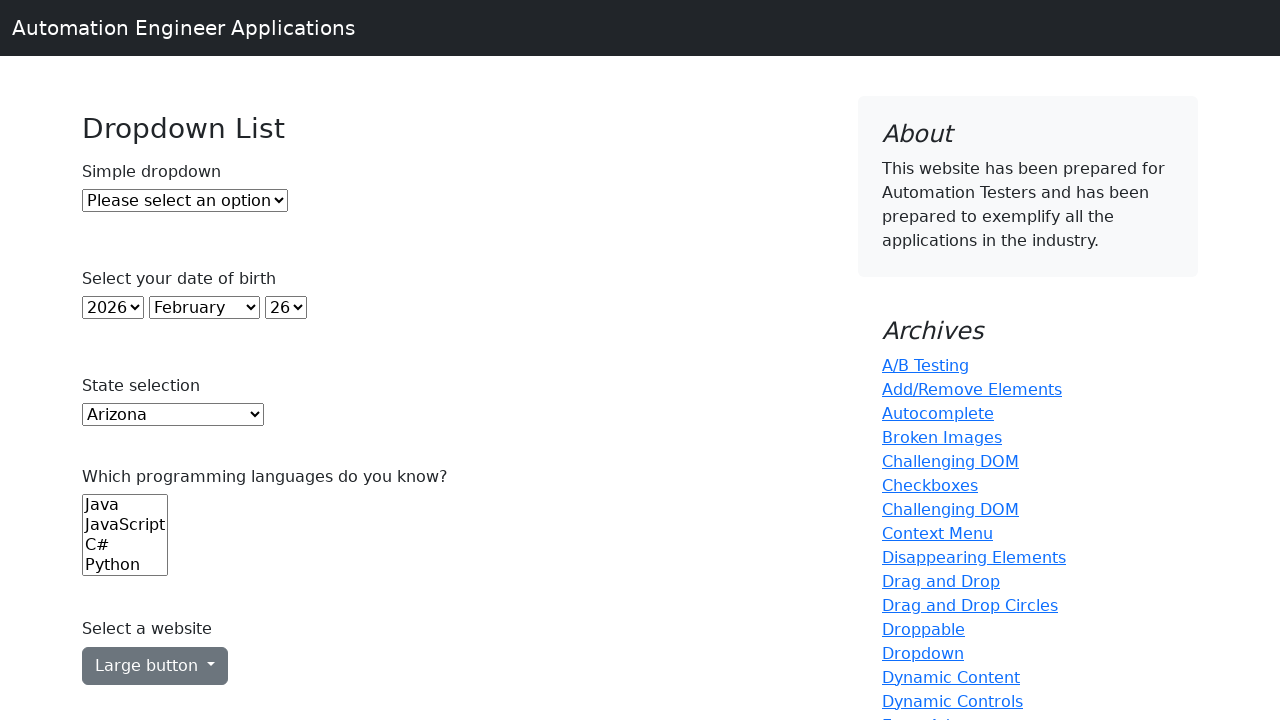

Printed dropdown option: Oregon
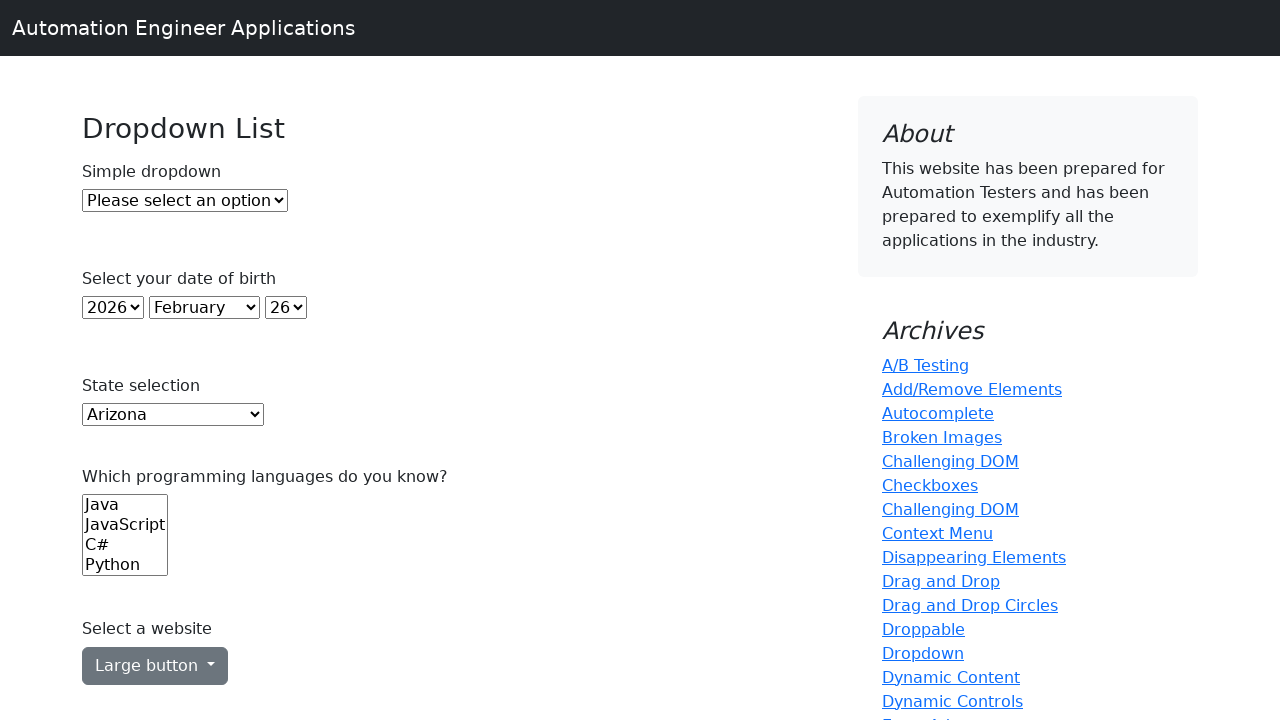

Printed dropdown option: Pennsylvania
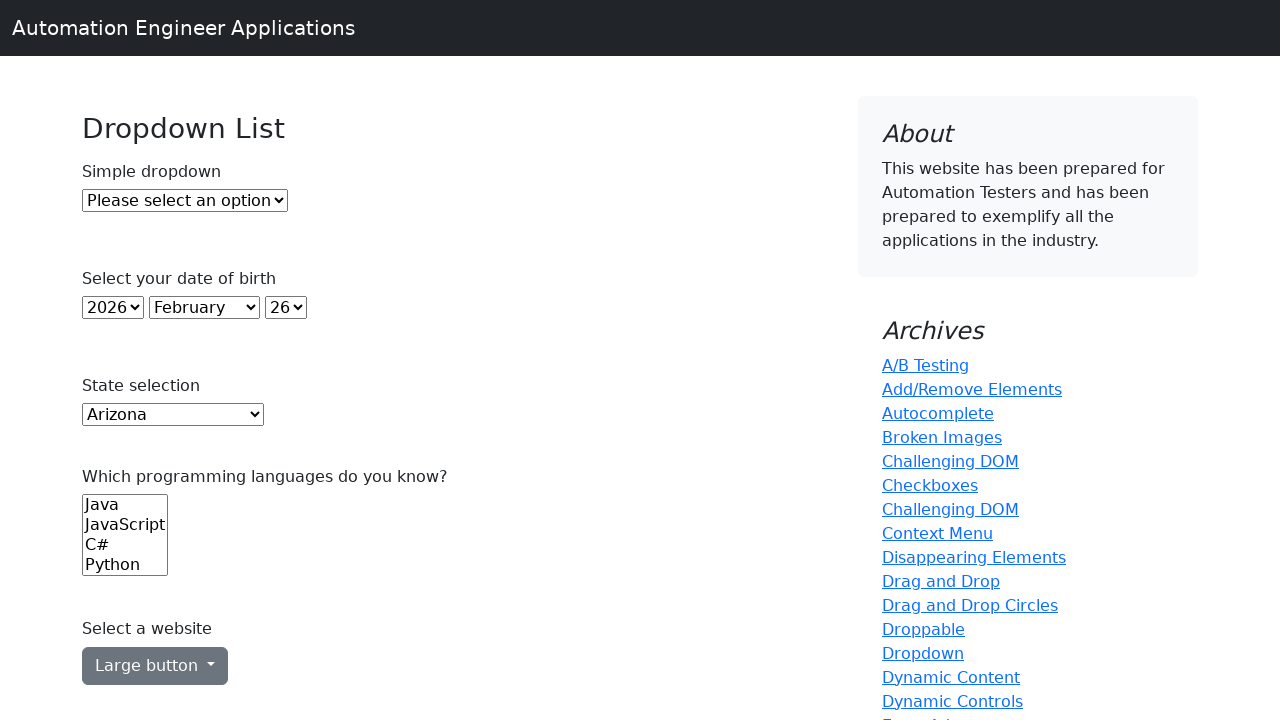

Printed dropdown option: Rhode Island
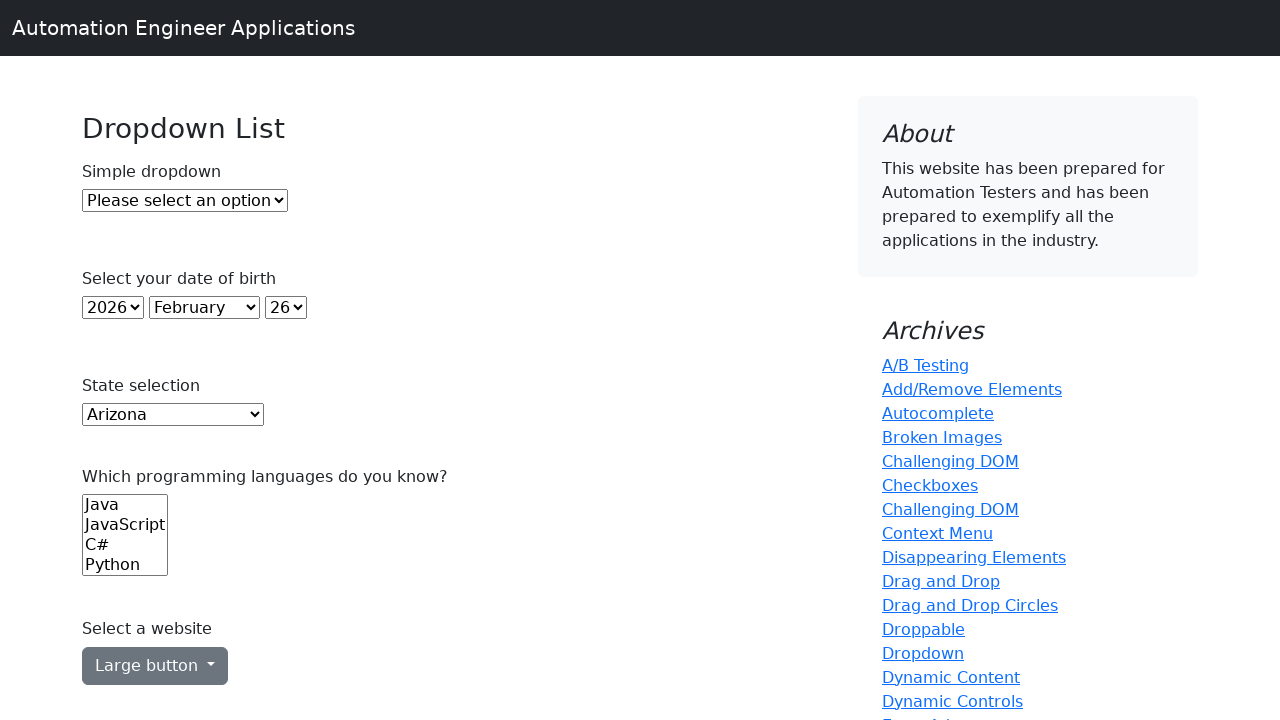

Printed dropdown option: South Carolina
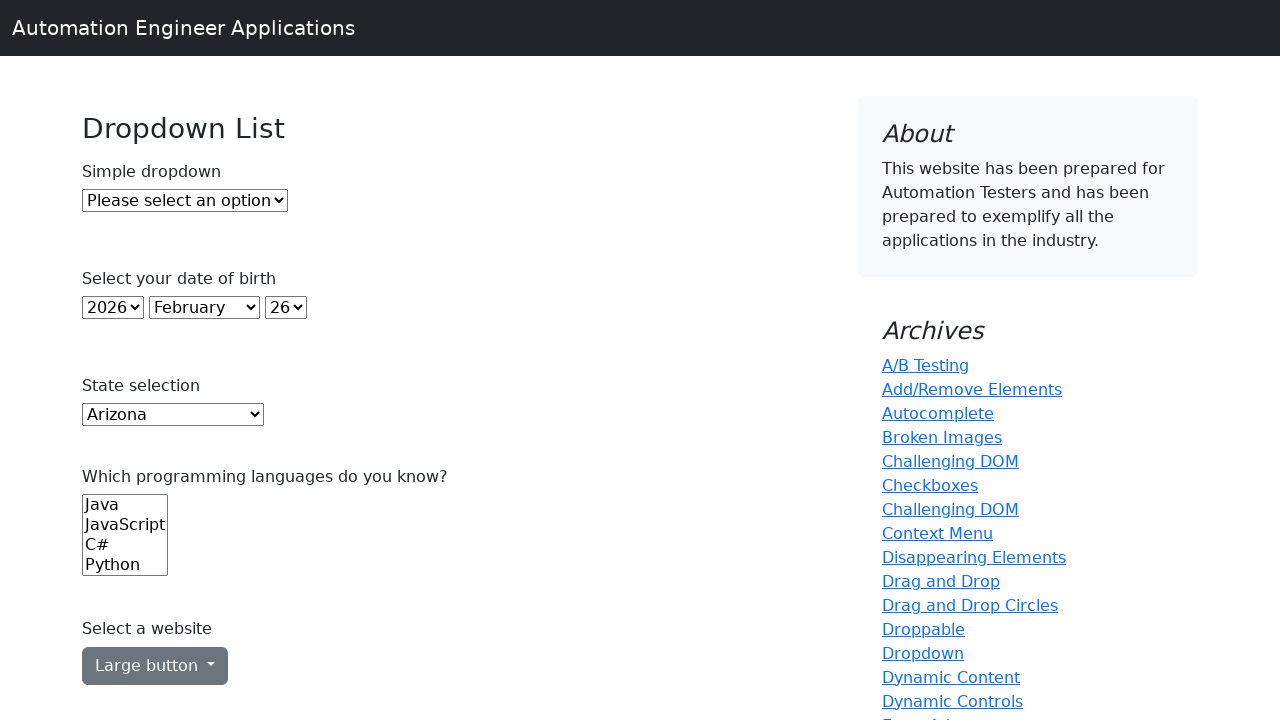

Printed dropdown option: South Dakota
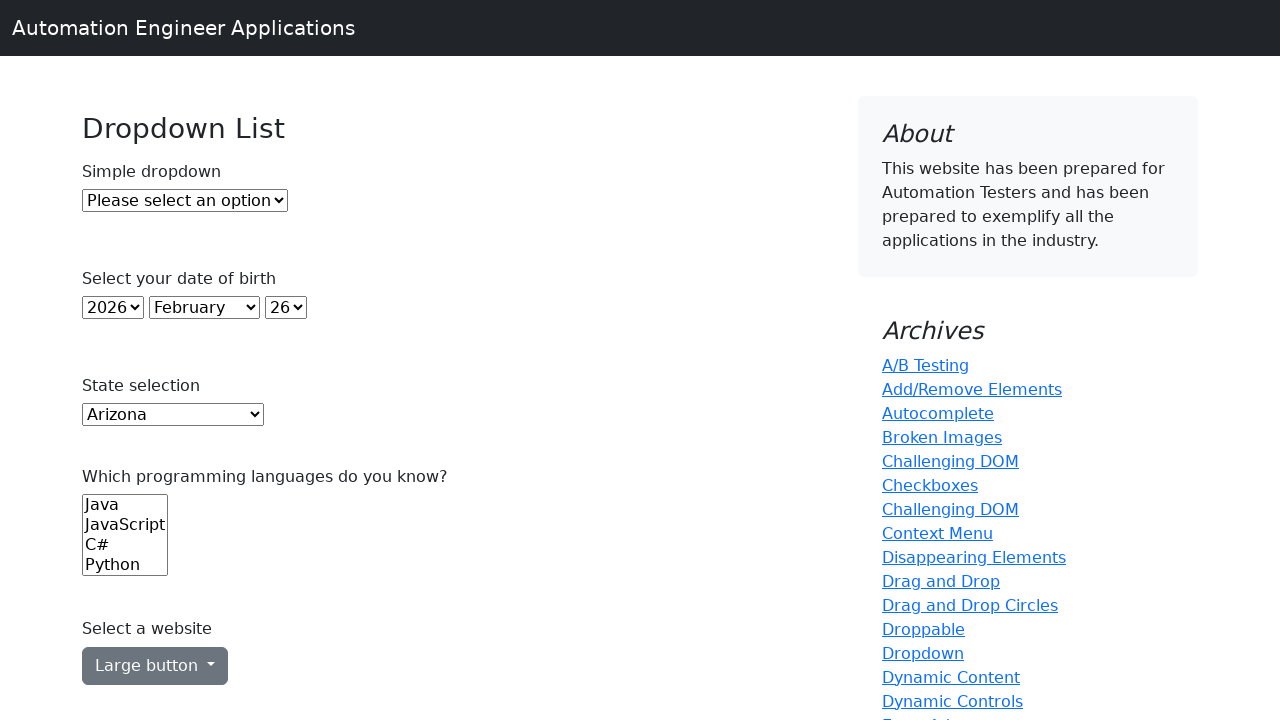

Printed dropdown option: Tennessee
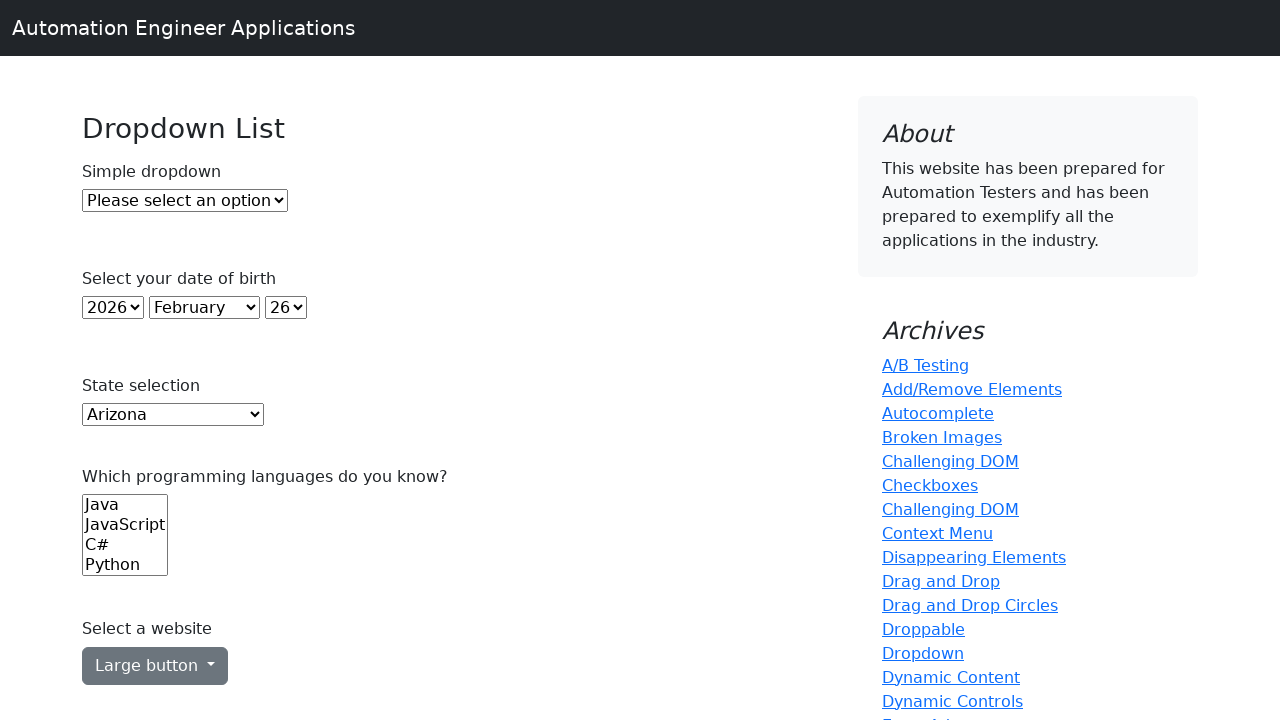

Printed dropdown option: Texas
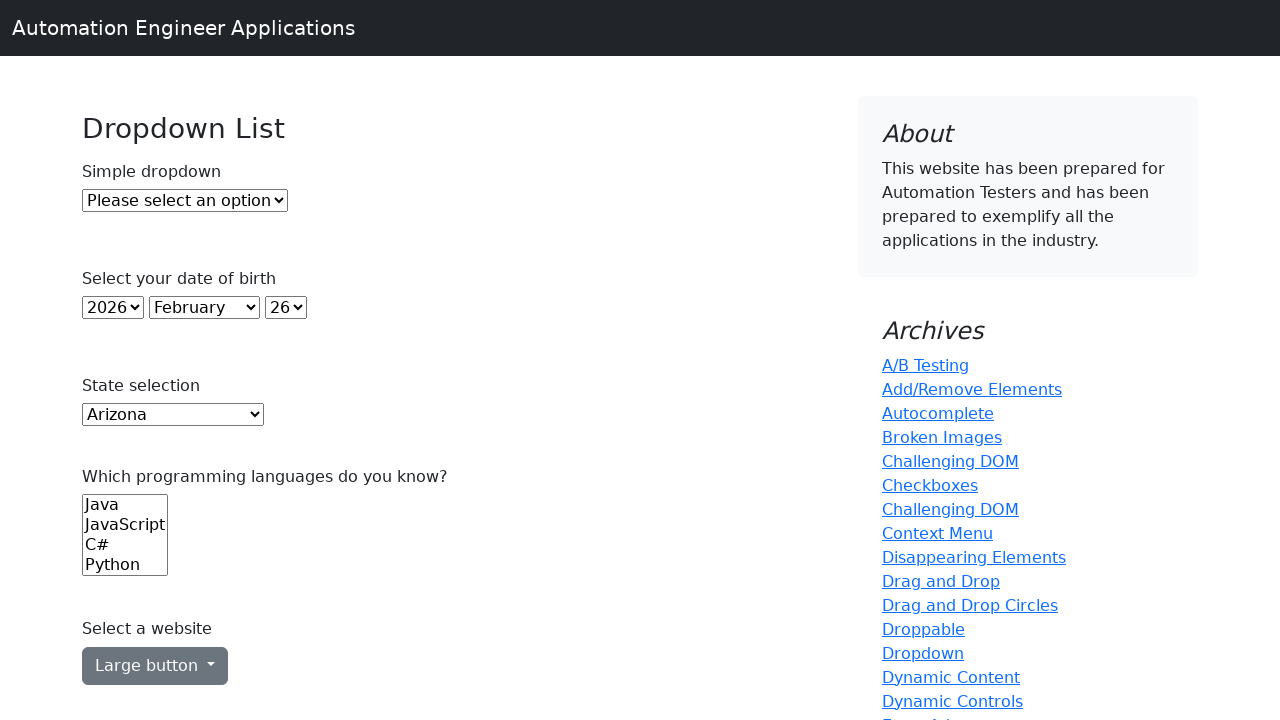

Printed dropdown option: Utah
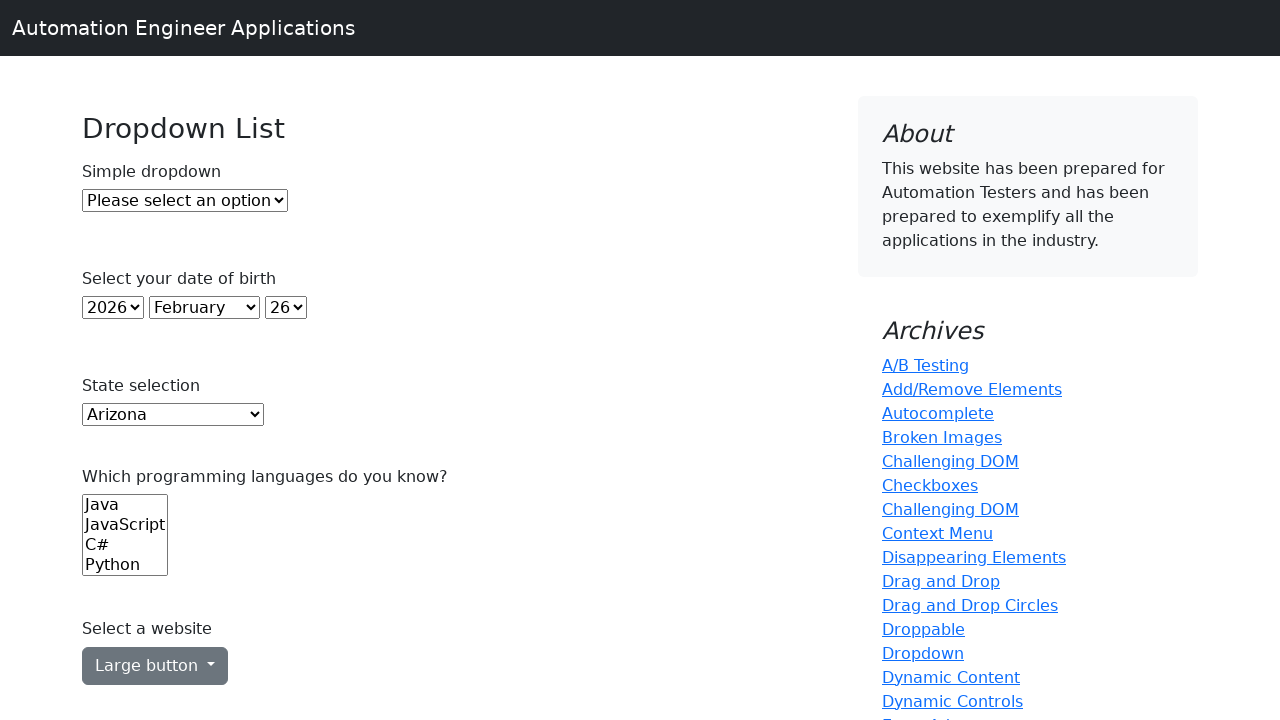

Printed dropdown option: Vermont
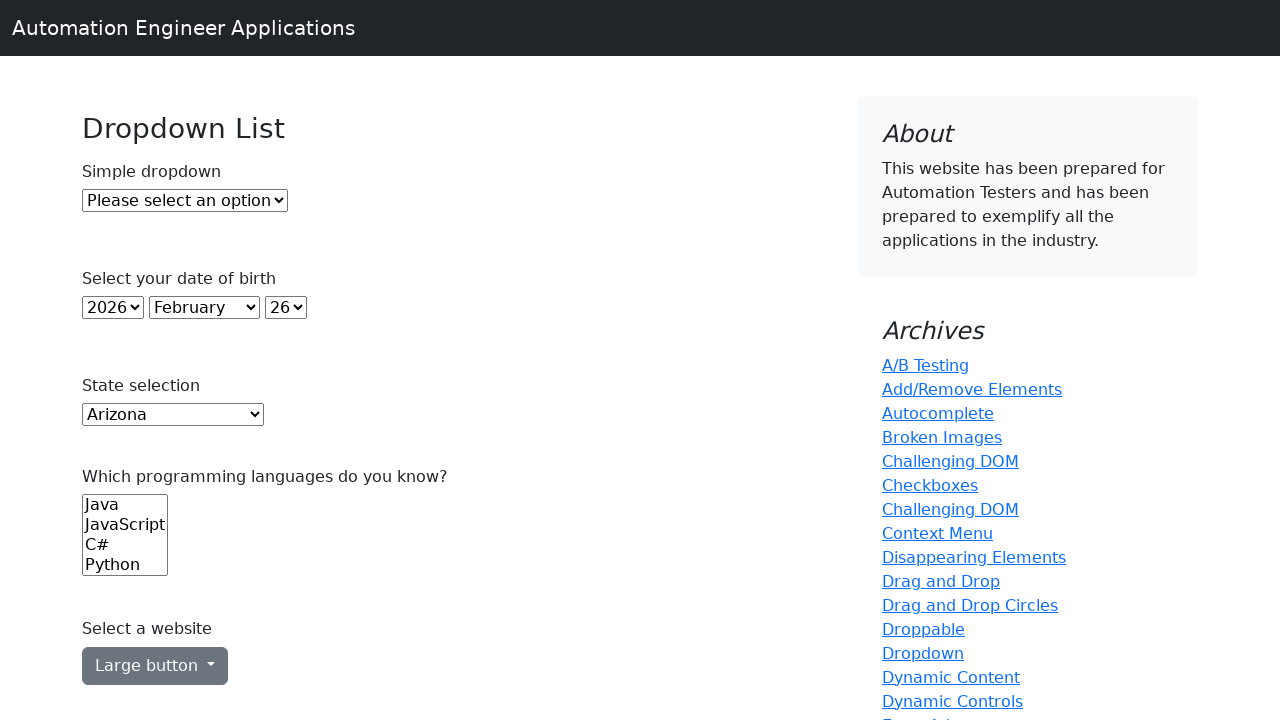

Printed dropdown option: Virginia
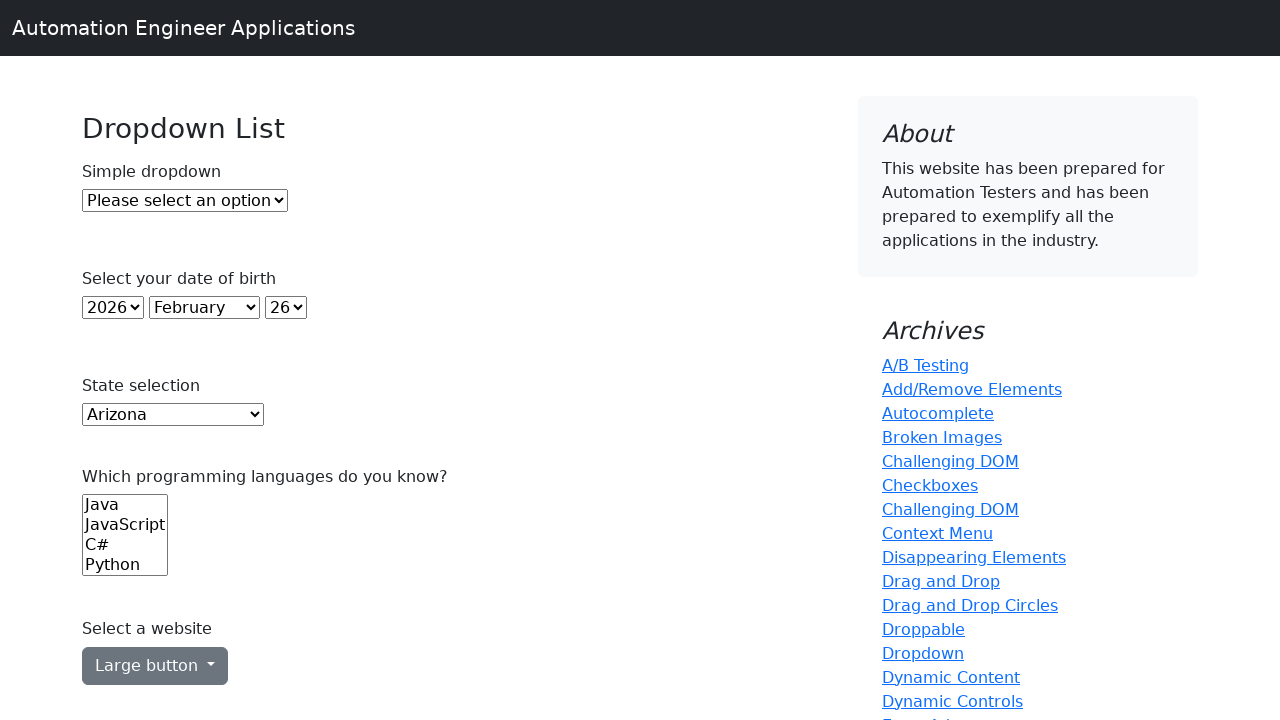

Printed dropdown option: Washington
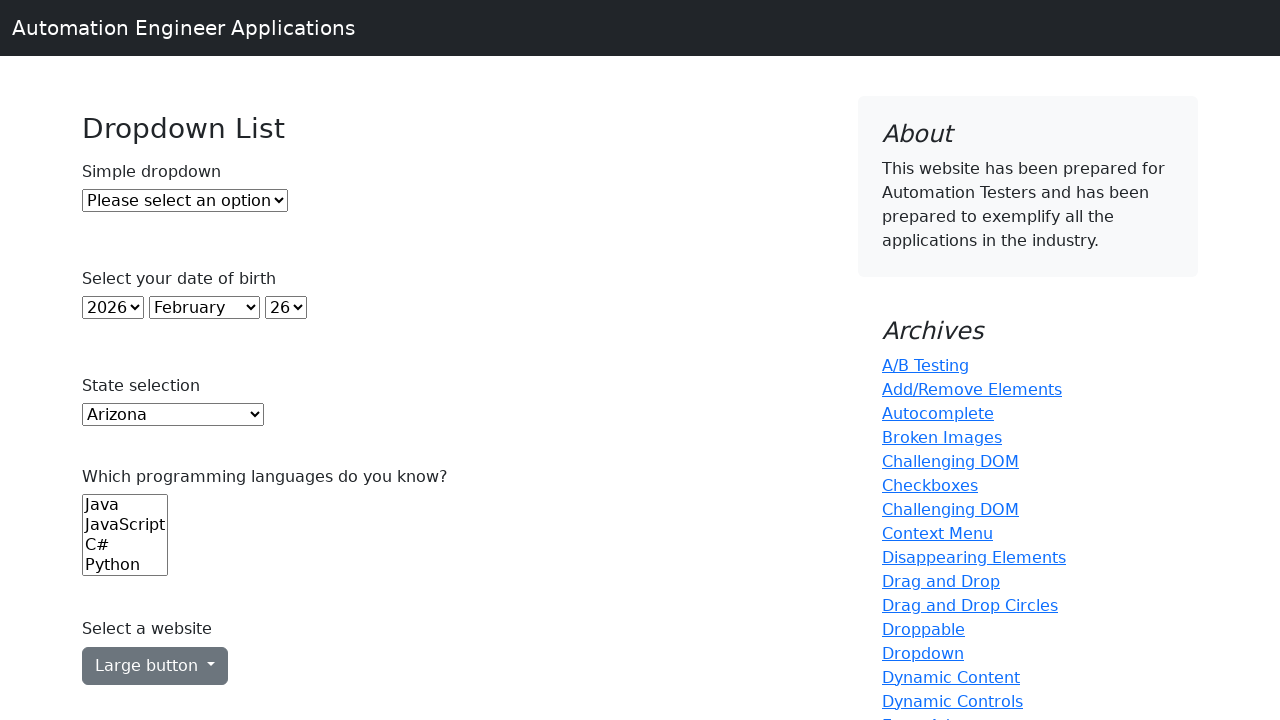

Printed dropdown option: West Virginia
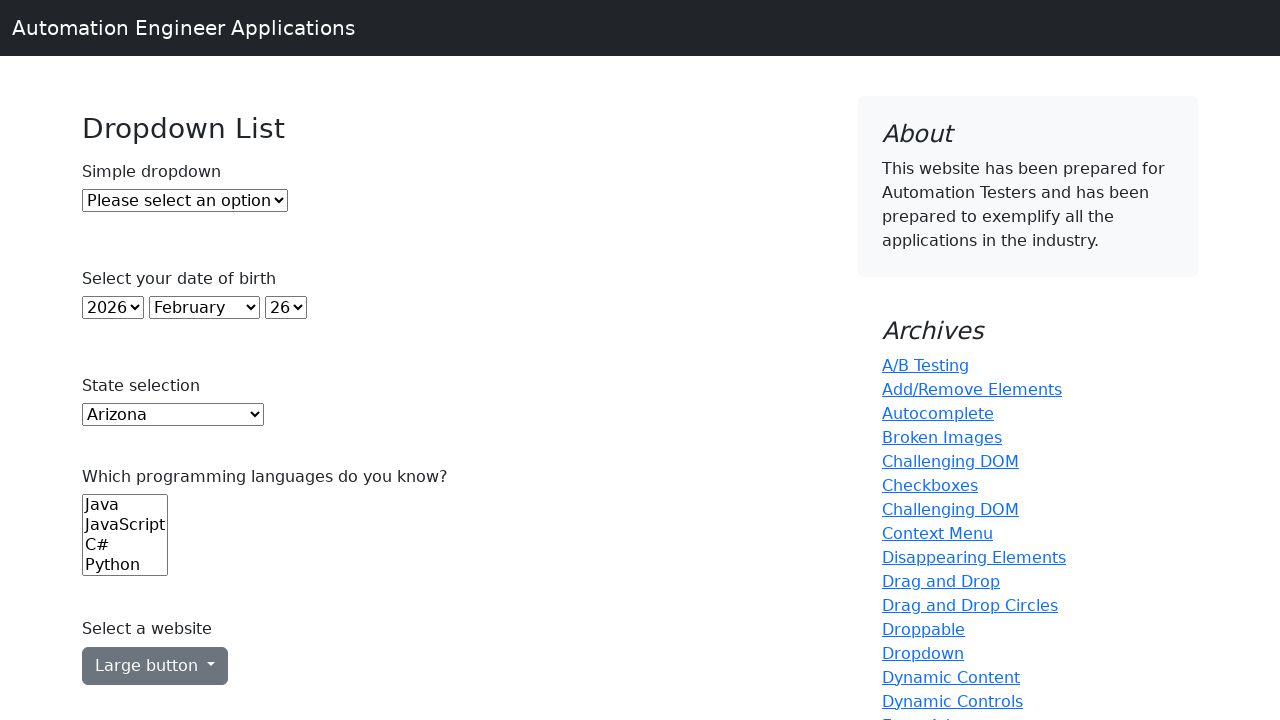

Printed dropdown option: Wisconsin
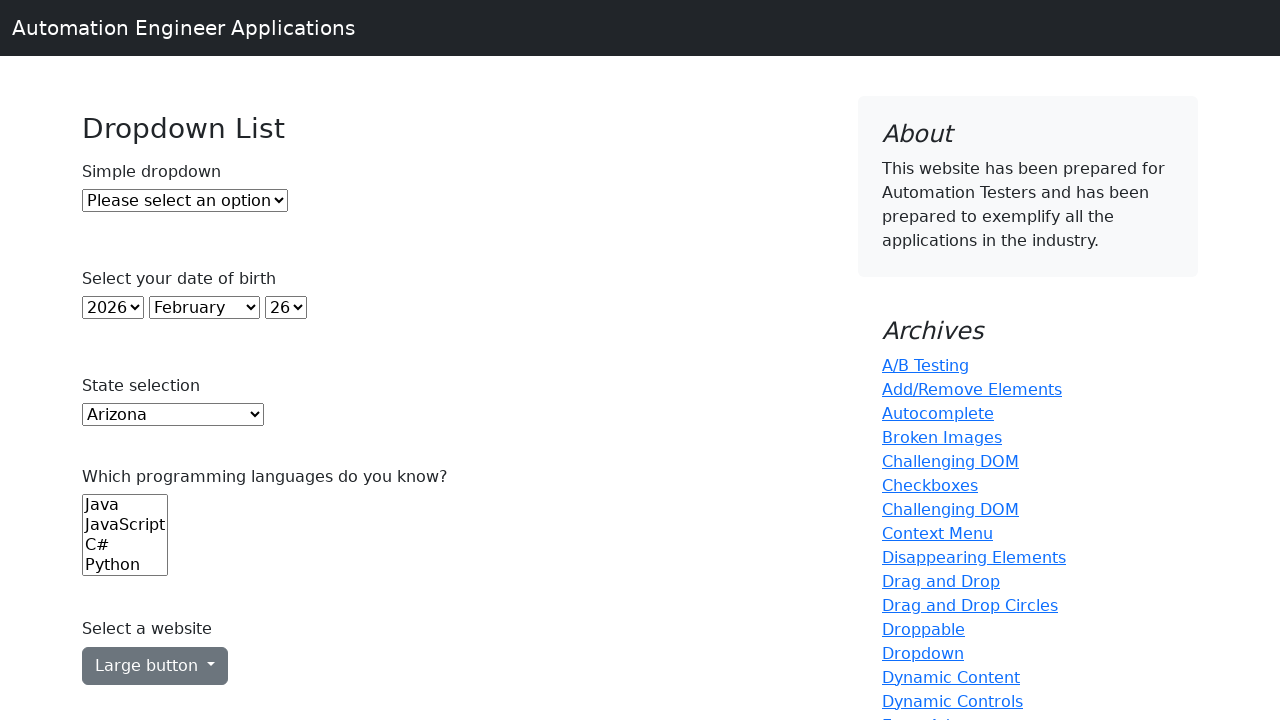

Printed dropdown option: Wyoming
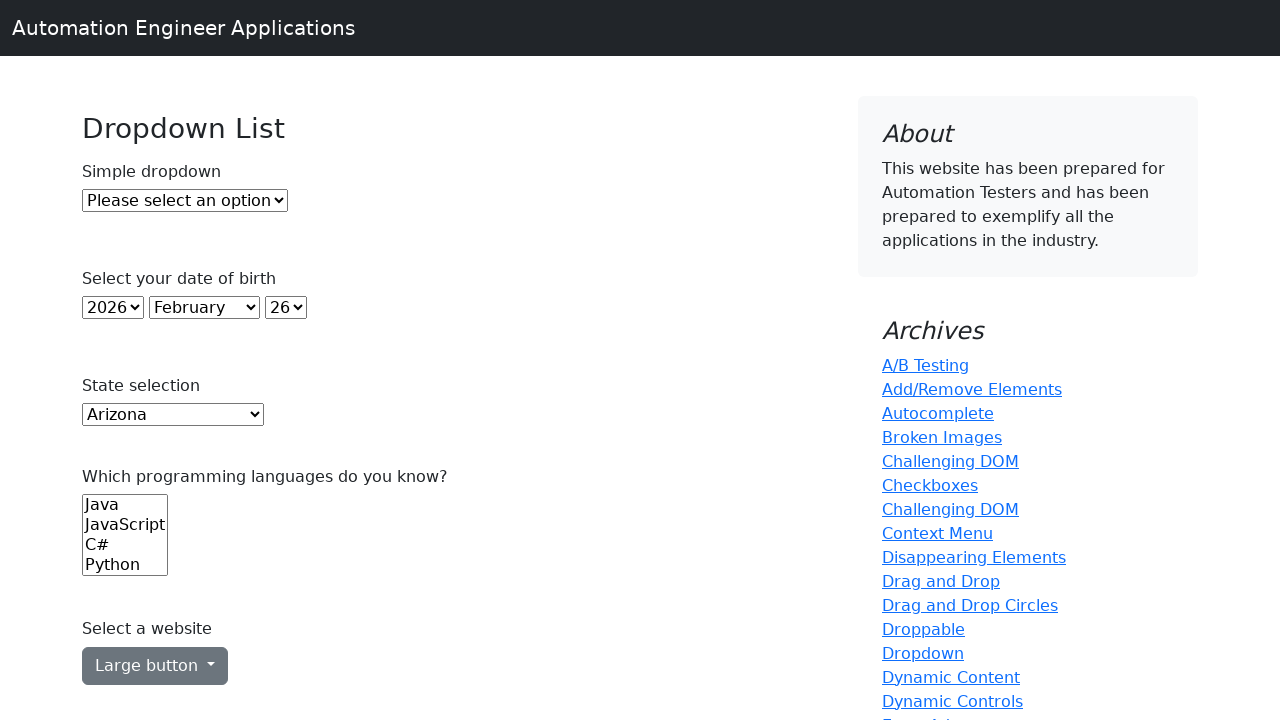

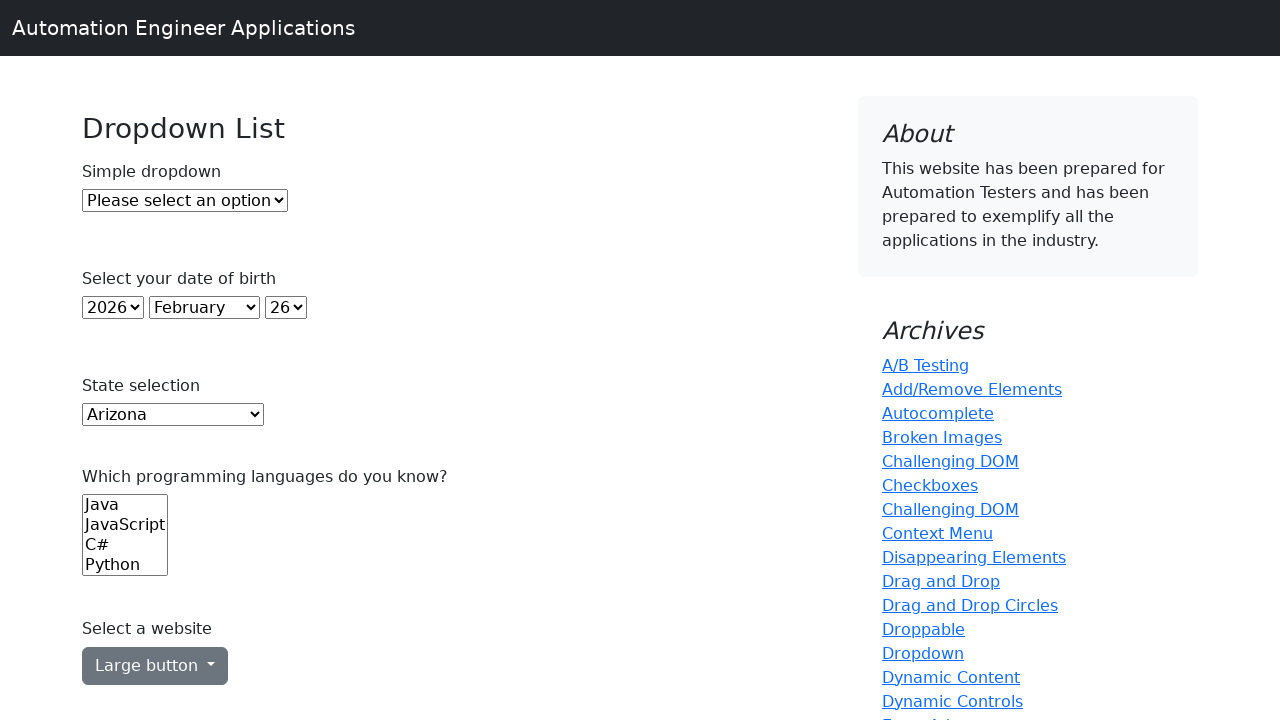